Tests a todo application by adding 5 new items to the list, then marking all 9 existing and new items as completed while verifying the remaining task count updates correctly.

Starting URL: https://lambdatest.github.io/sample-todo-app/

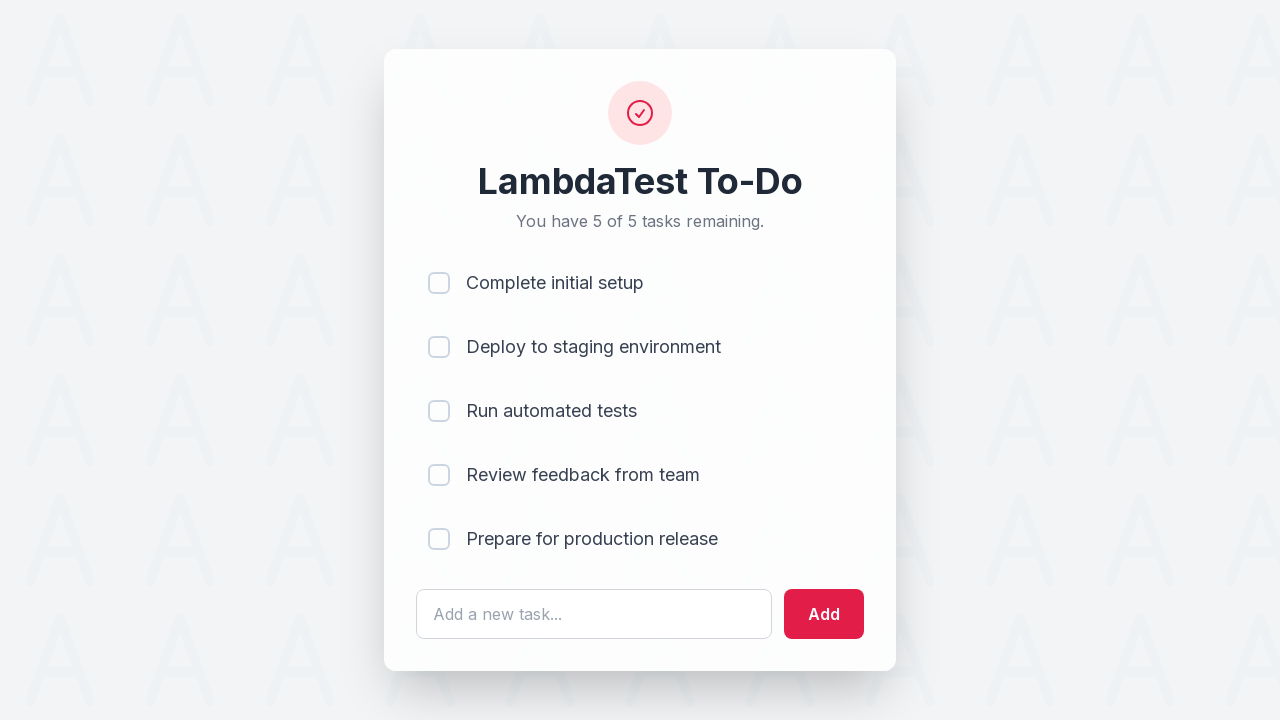

Waited for page to load (2000ms)
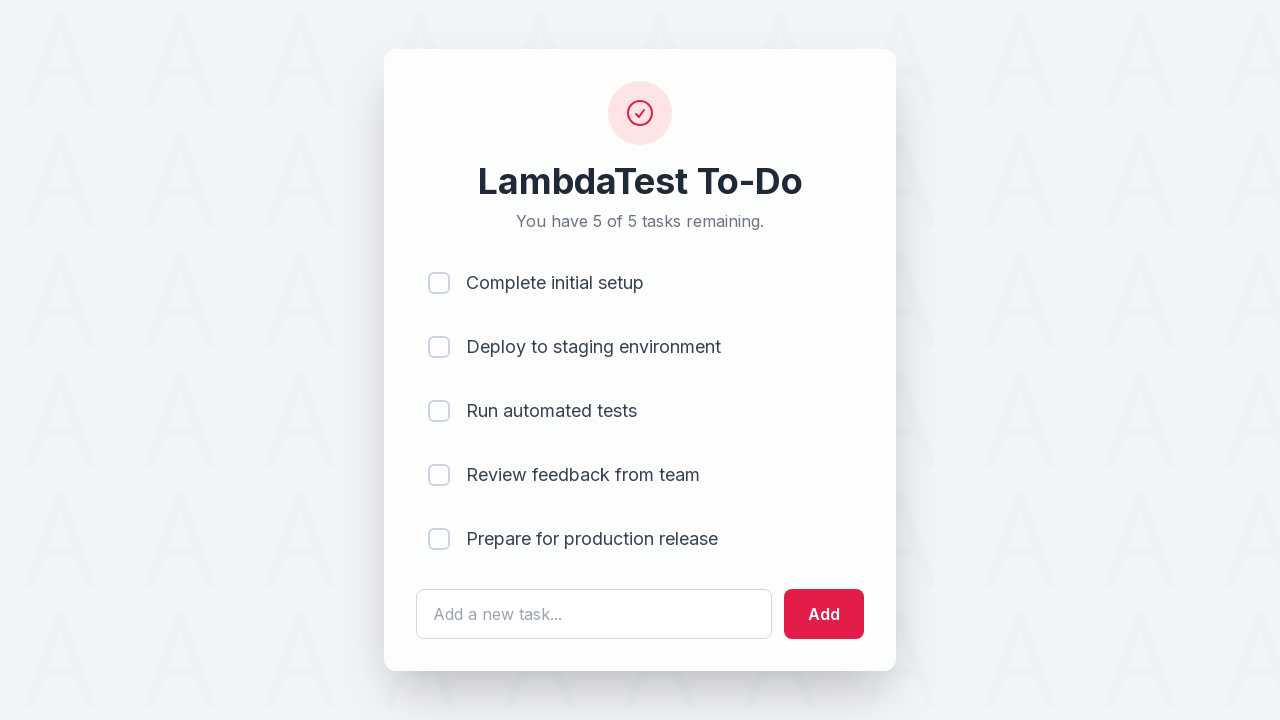

Located the todo text input field
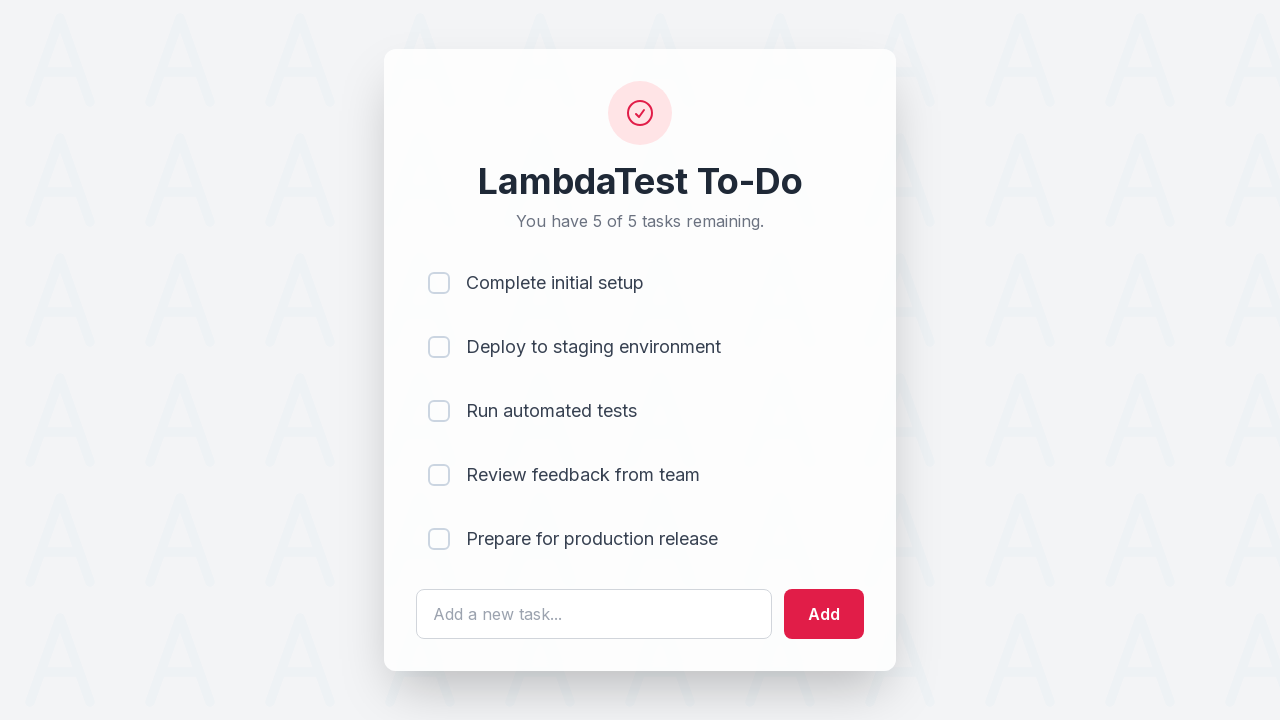

Clicked text input field for item 1 at (594, 614) on #sampletodotext
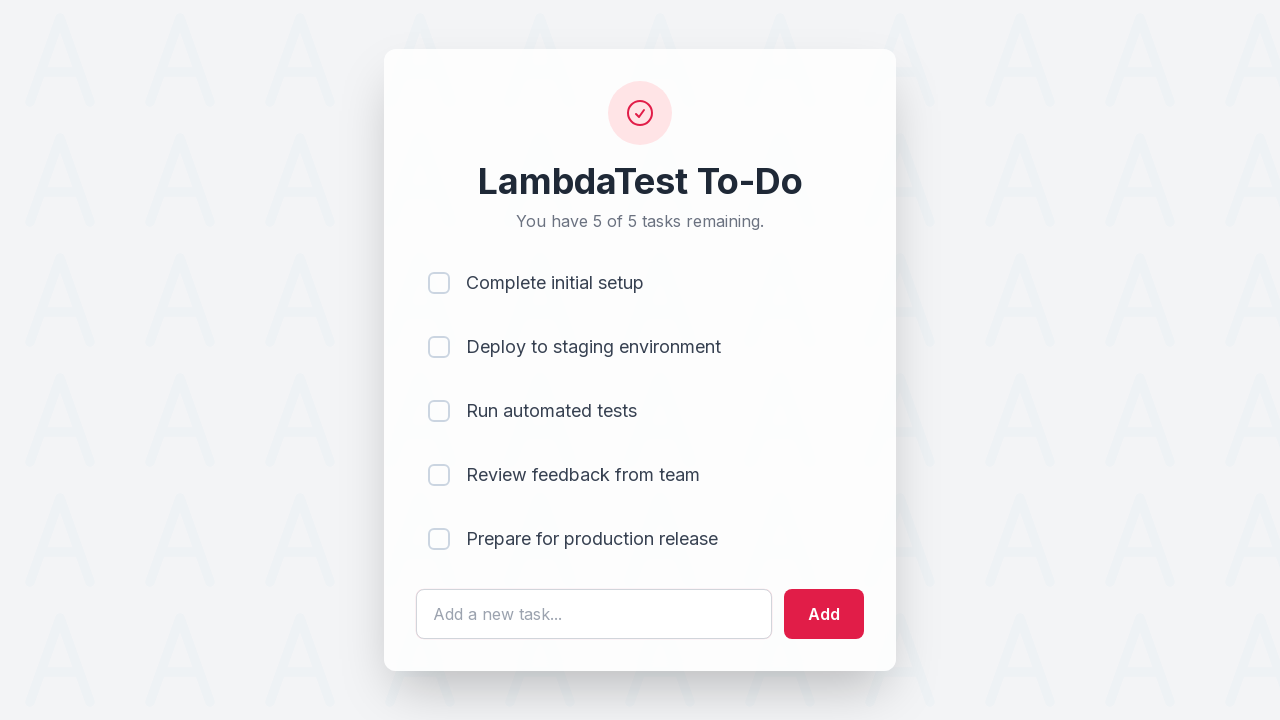

Filled text field with 'Adding a new item 1' on #sampletodotext
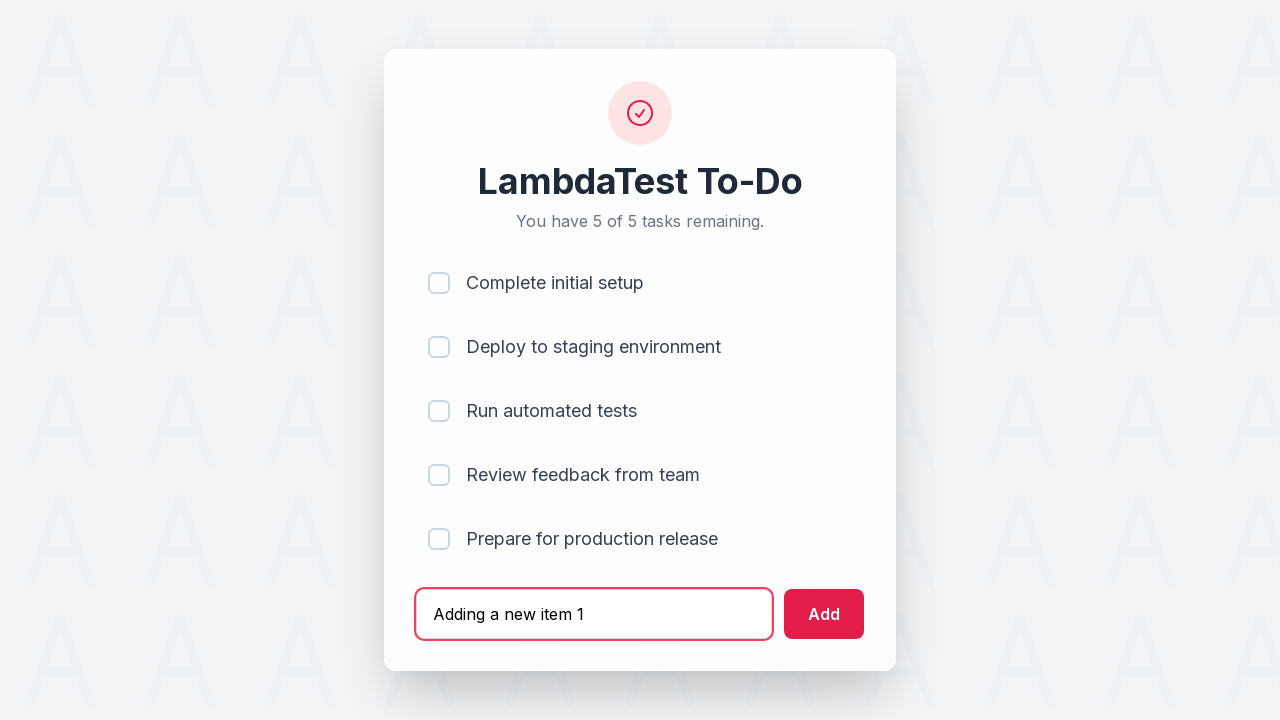

Pressed Enter to add item 1 to the list on #sampletodotext
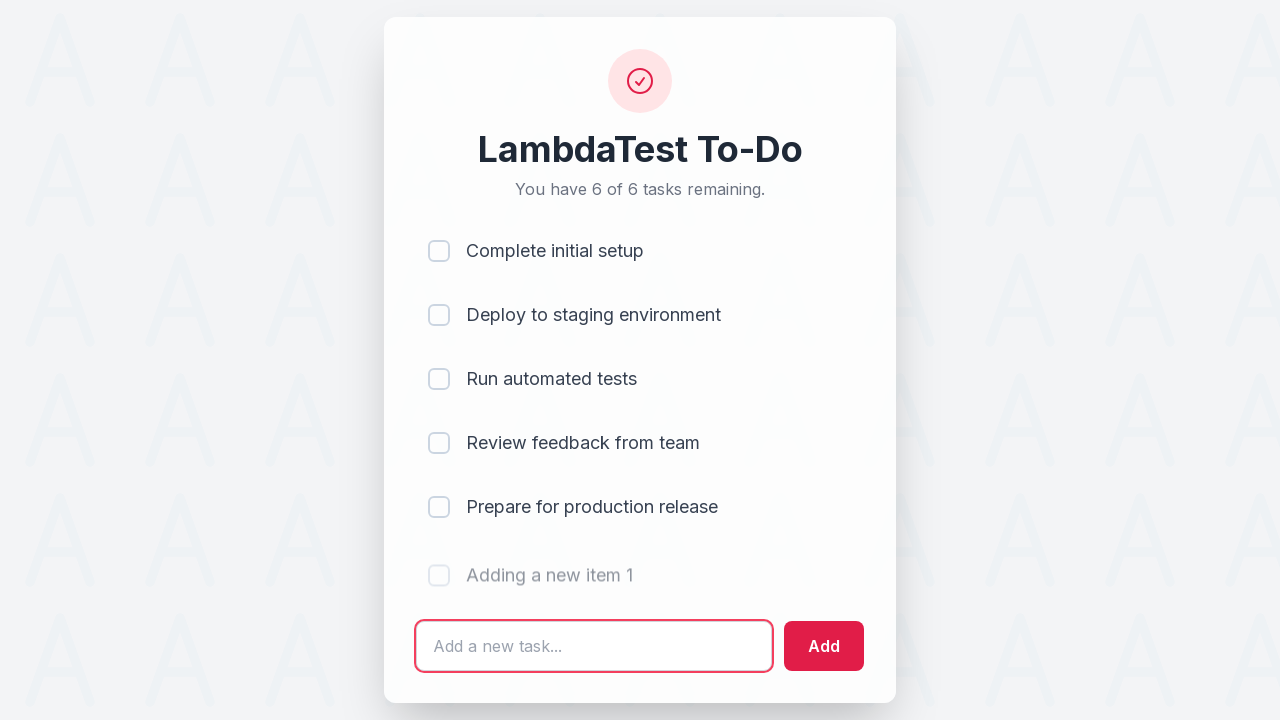

Waited 500ms after adding item 1
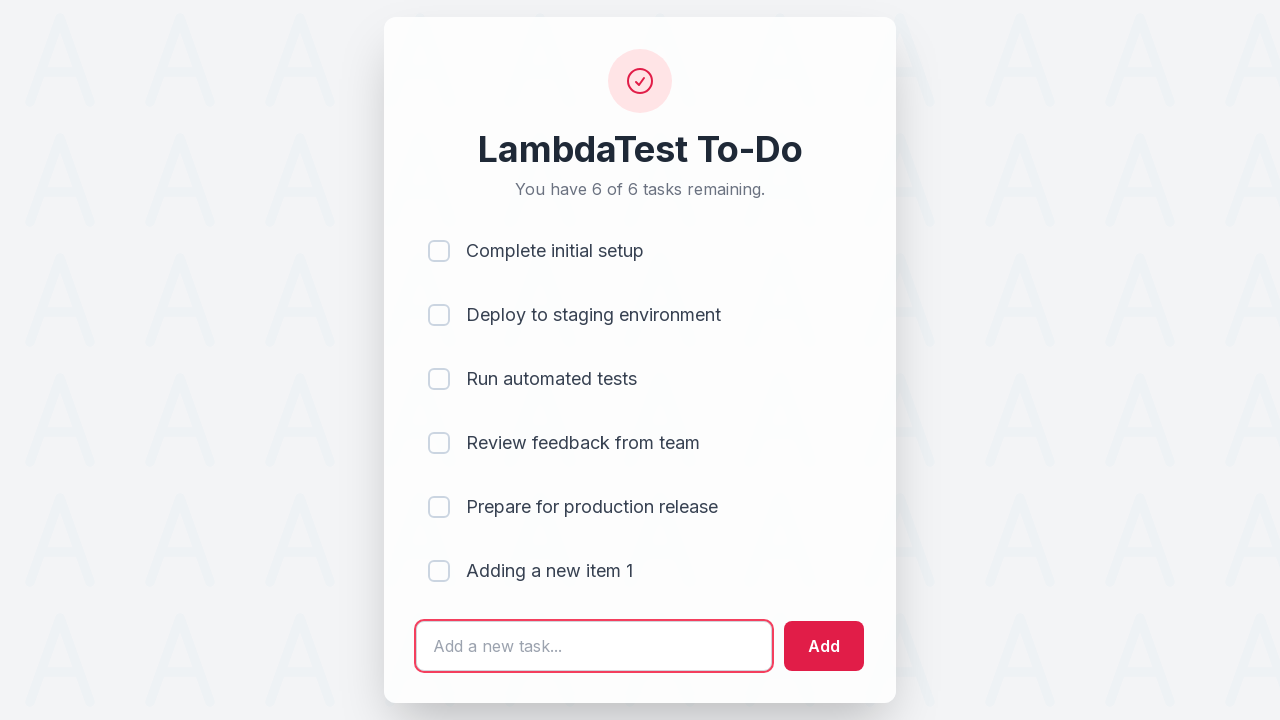

Clicked text input field for item 2 at (594, 646) on #sampletodotext
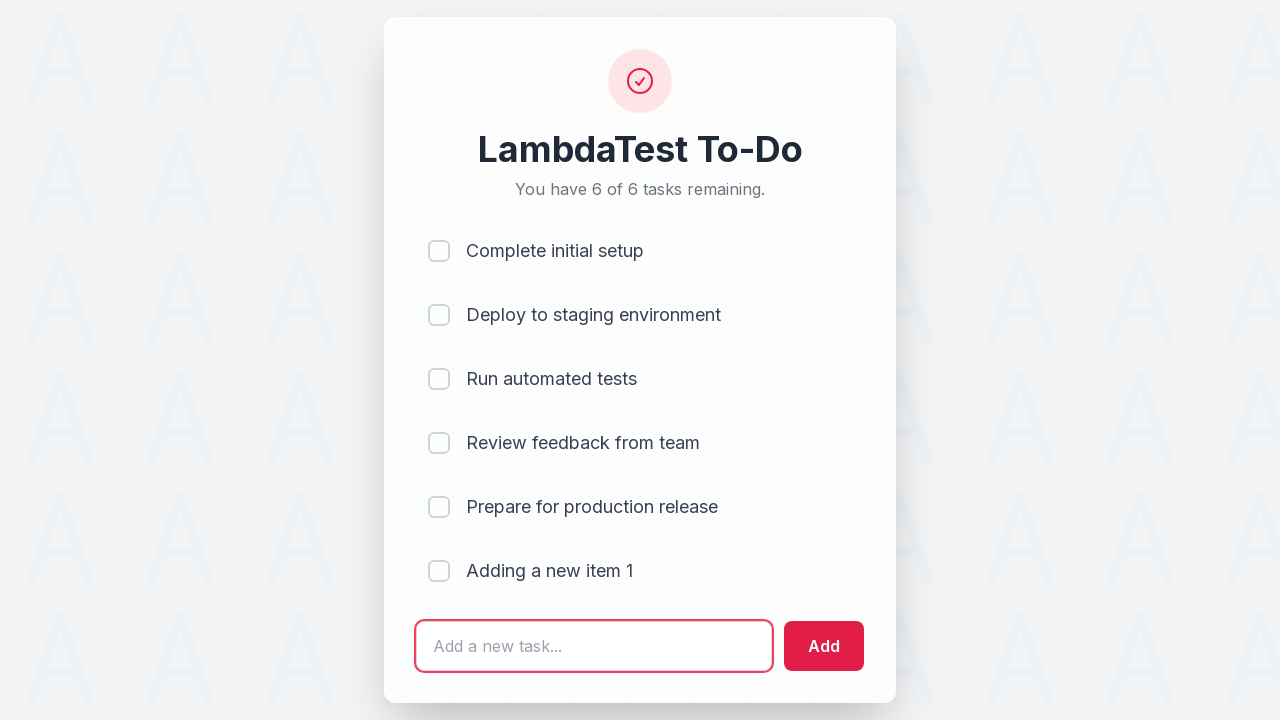

Filled text field with 'Adding a new item 2' on #sampletodotext
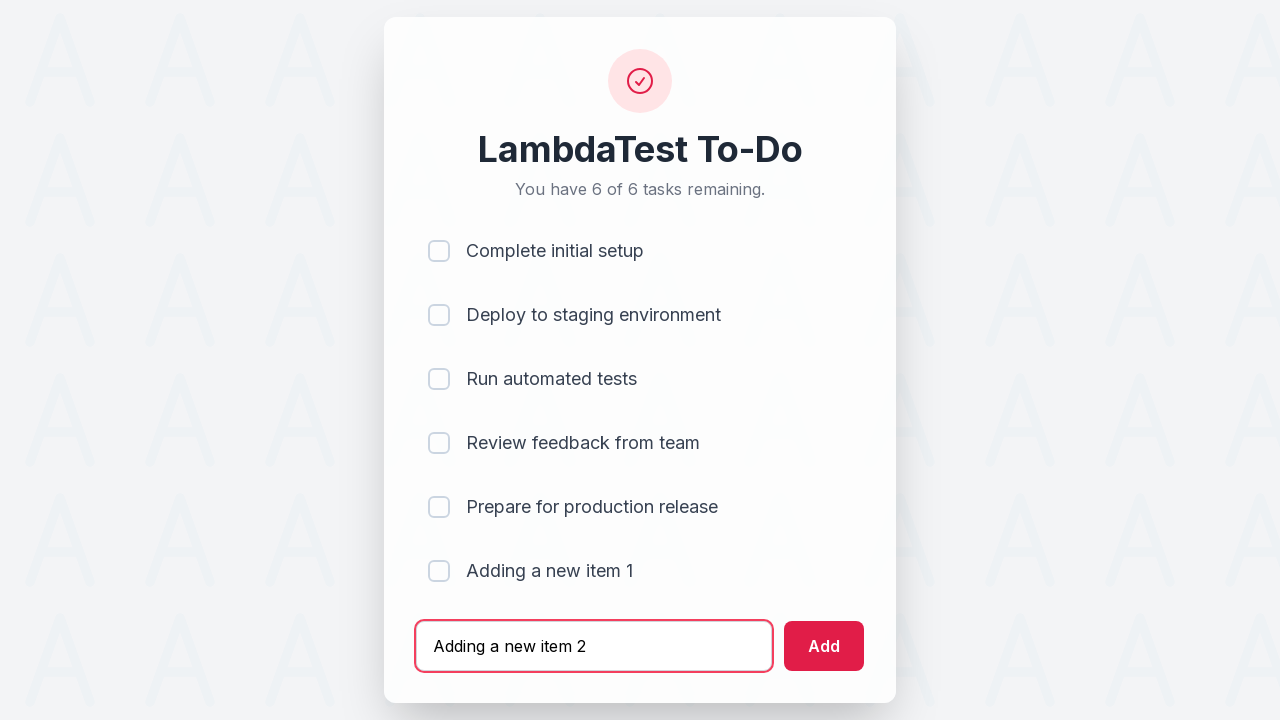

Pressed Enter to add item 2 to the list on #sampletodotext
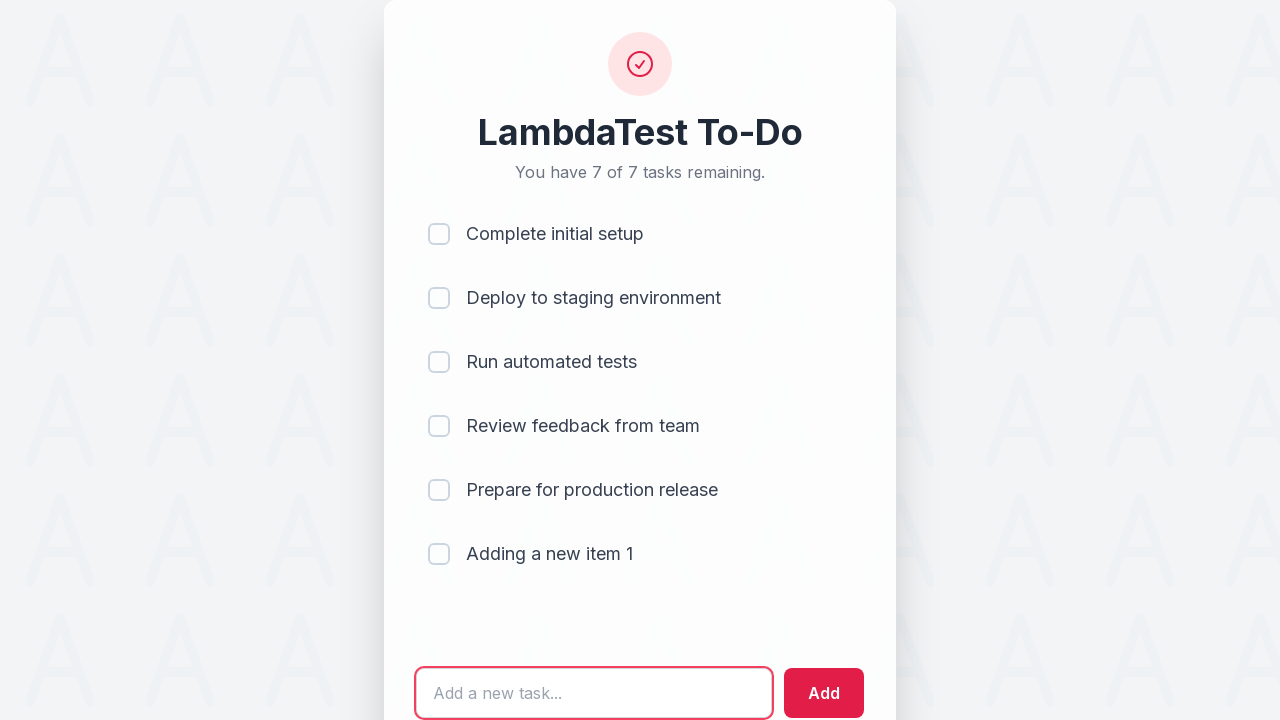

Waited 500ms after adding item 2
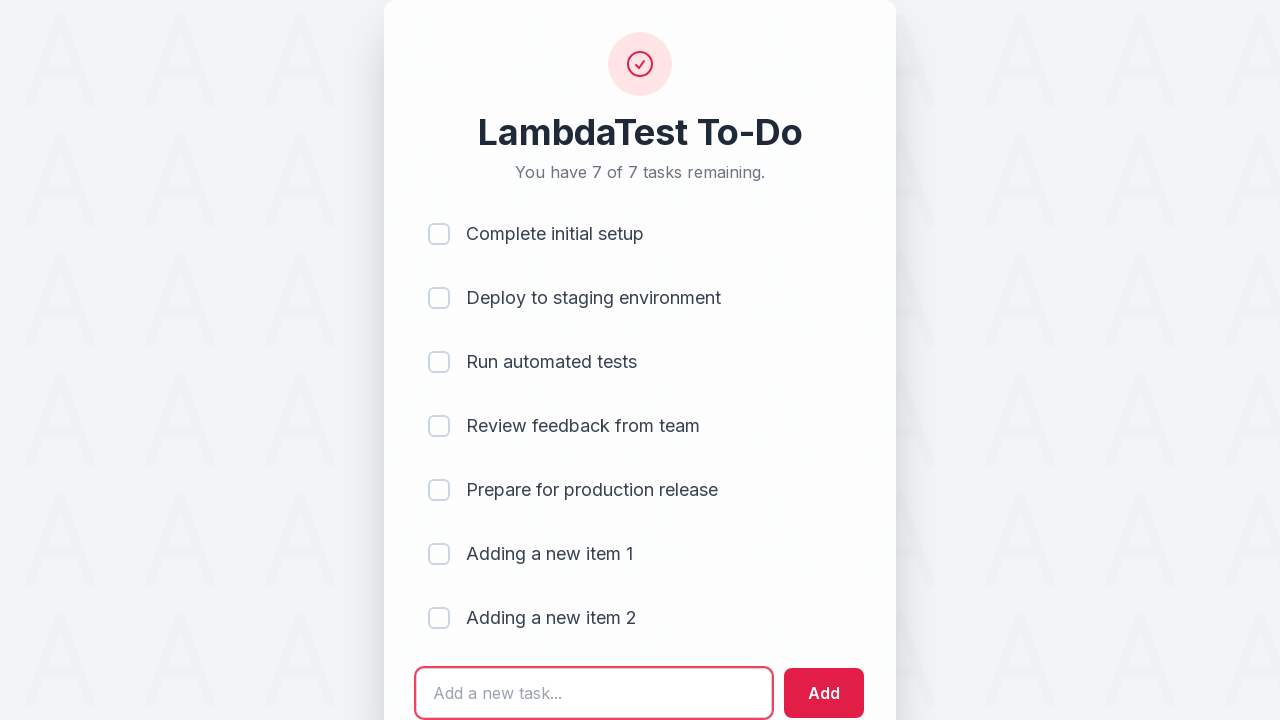

Clicked text input field for item 3 at (594, 693) on #sampletodotext
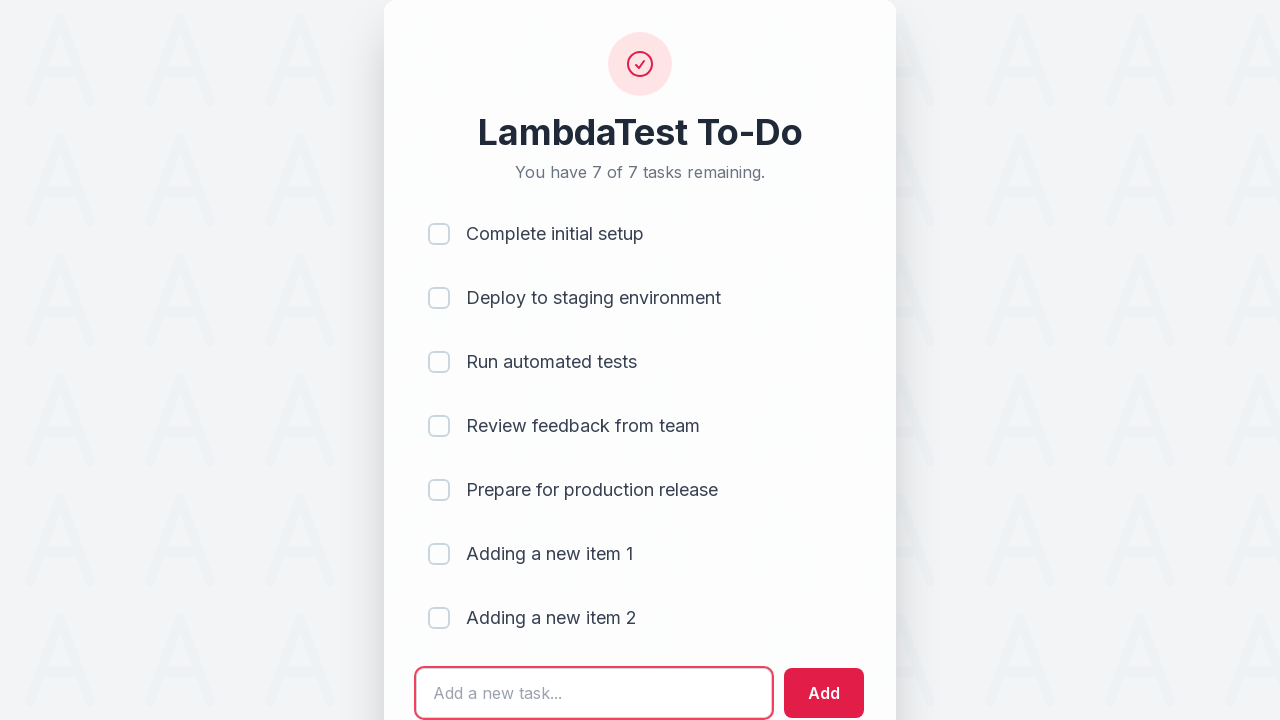

Filled text field with 'Adding a new item 3' on #sampletodotext
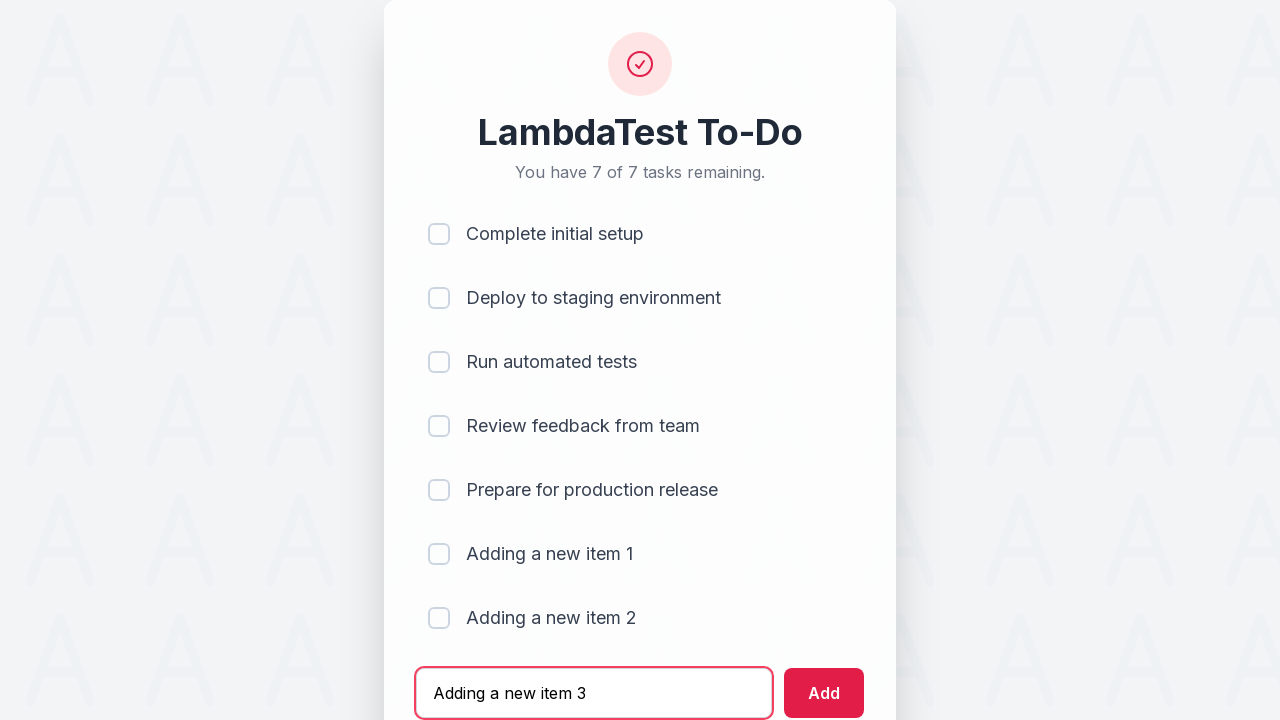

Pressed Enter to add item 3 to the list on #sampletodotext
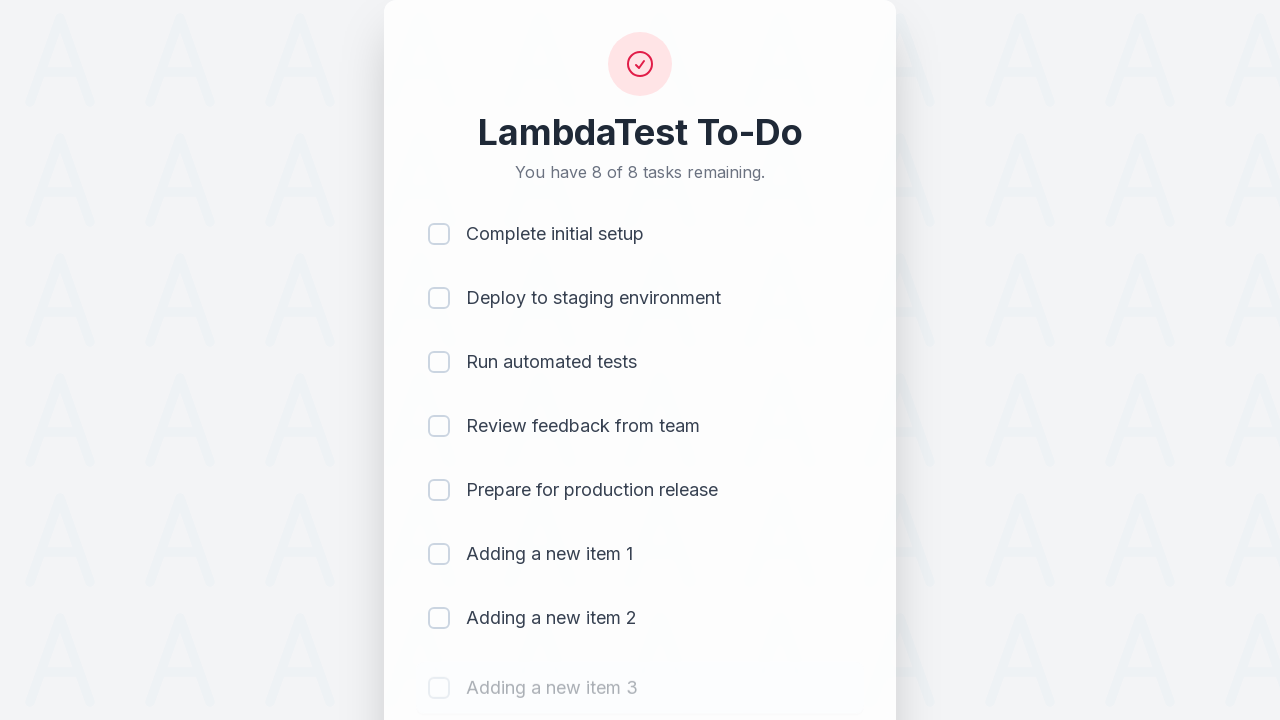

Waited 500ms after adding item 3
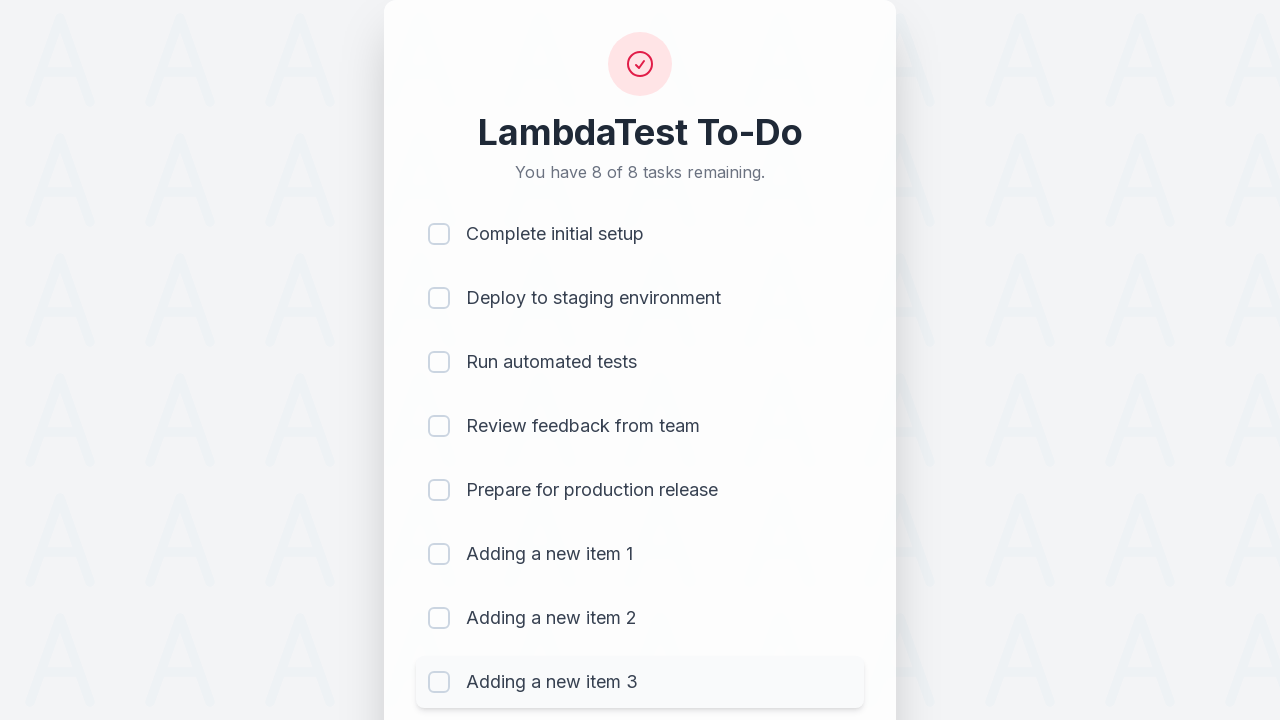

Clicked text input field for item 4 at (594, 663) on #sampletodotext
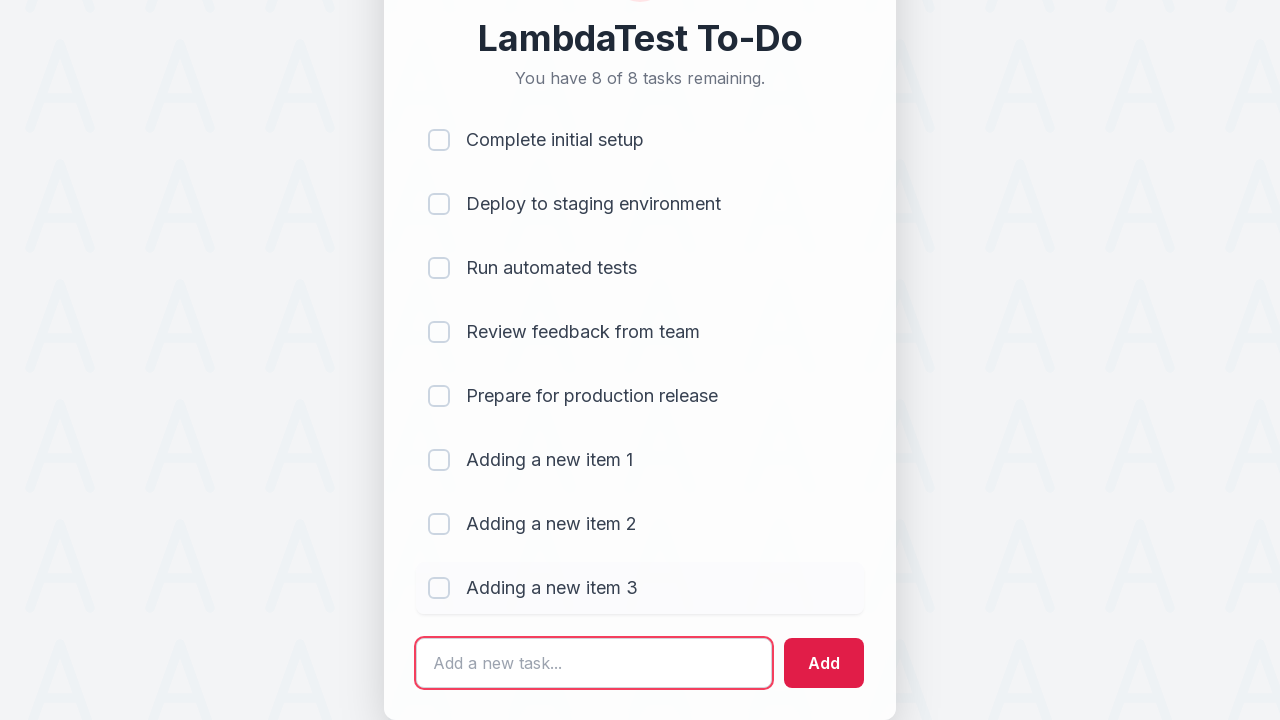

Filled text field with 'Adding a new item 4' on #sampletodotext
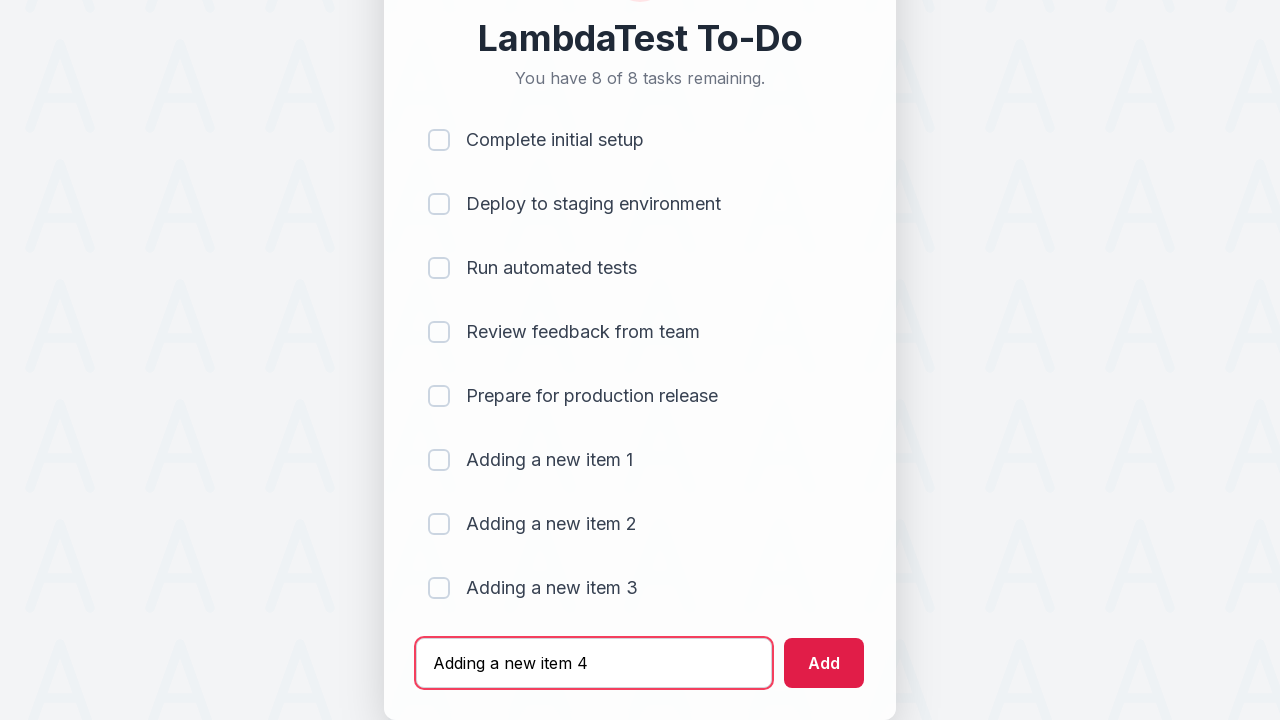

Pressed Enter to add item 4 to the list on #sampletodotext
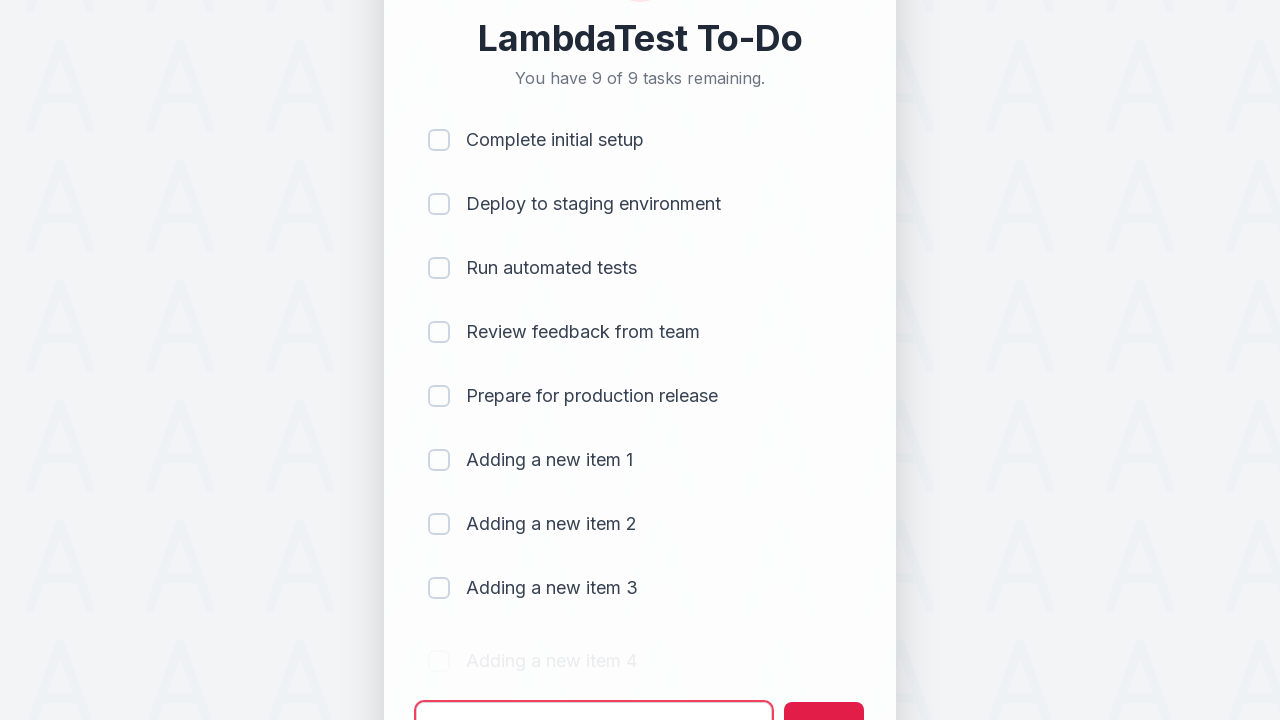

Waited 500ms after adding item 4
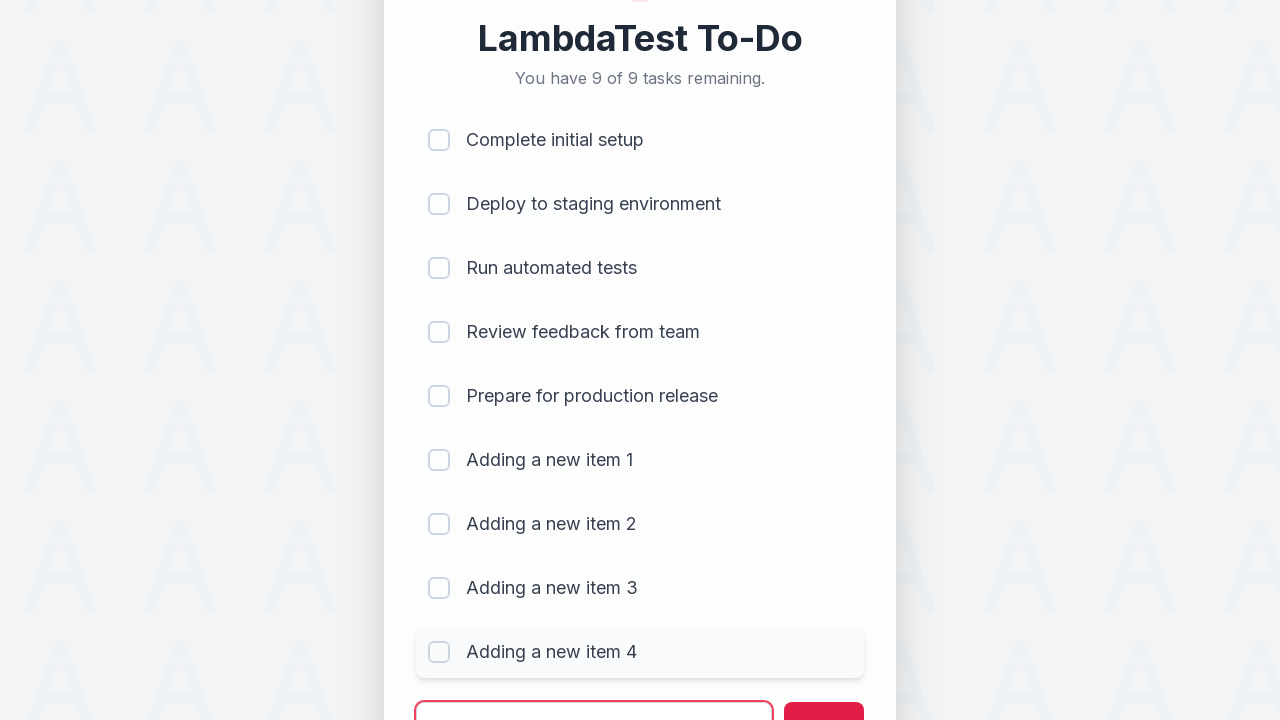

Clicked text input field for item 5 at (594, 695) on #sampletodotext
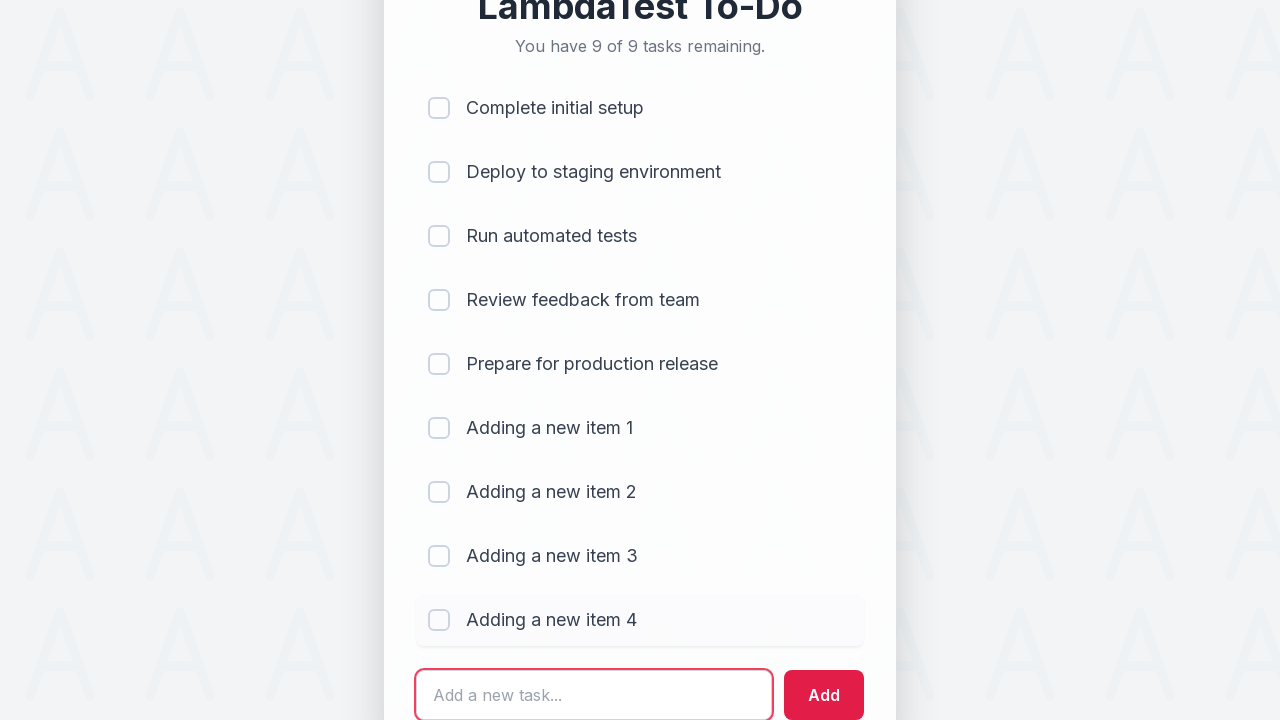

Filled text field with 'Adding a new item 5' on #sampletodotext
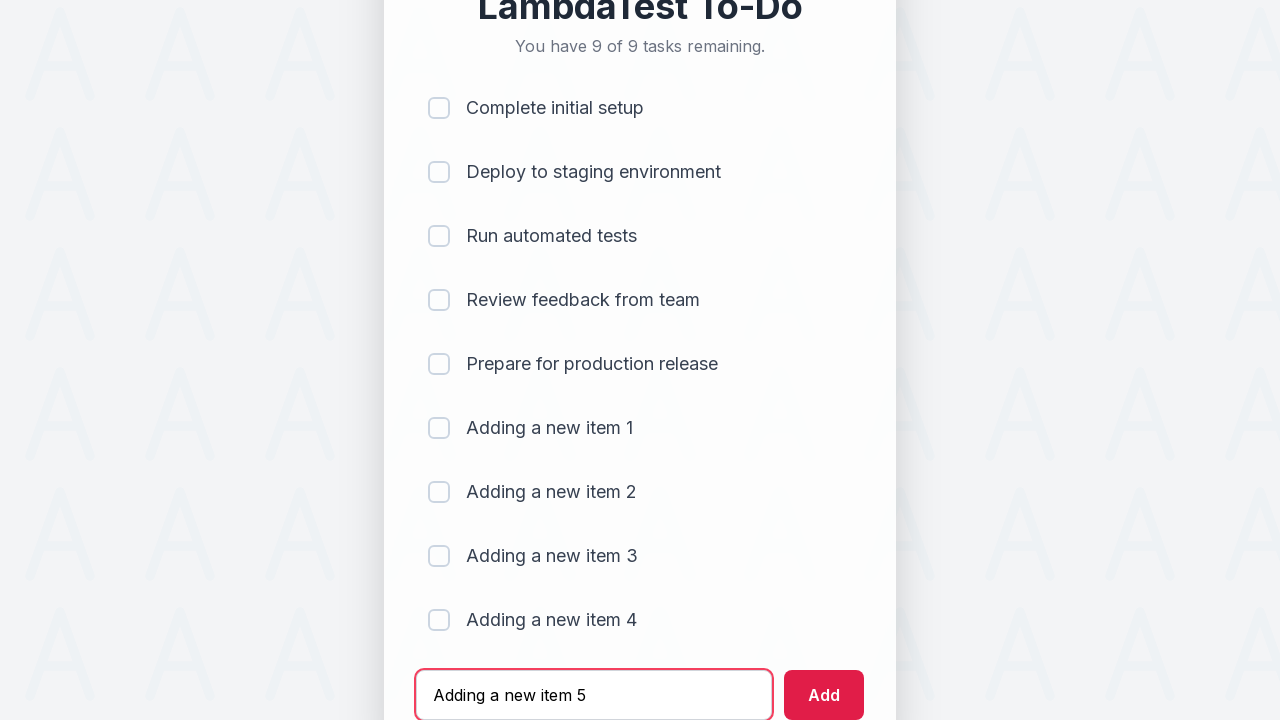

Pressed Enter to add item 5 to the list on #sampletodotext
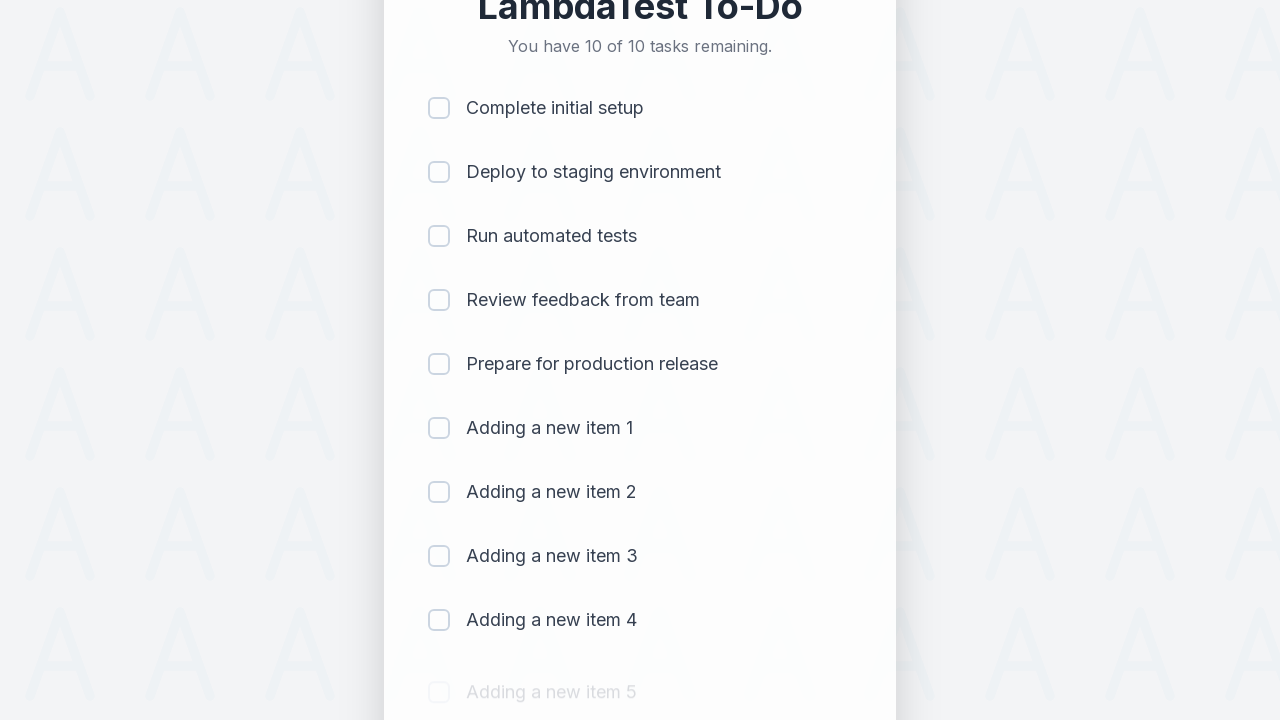

Waited 500ms after adding item 5
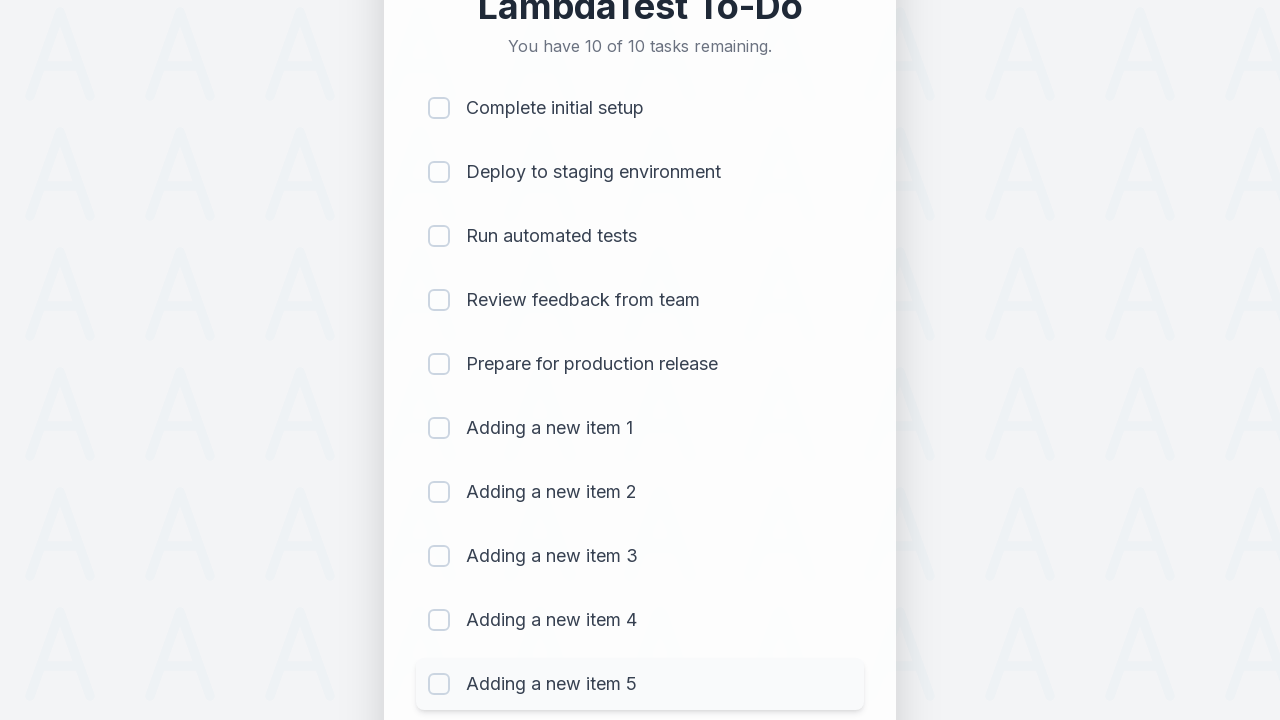

Clicked checkbox for item 1 to mark as completed at (439, 108) on (//input[@type='checkbox'])[1]
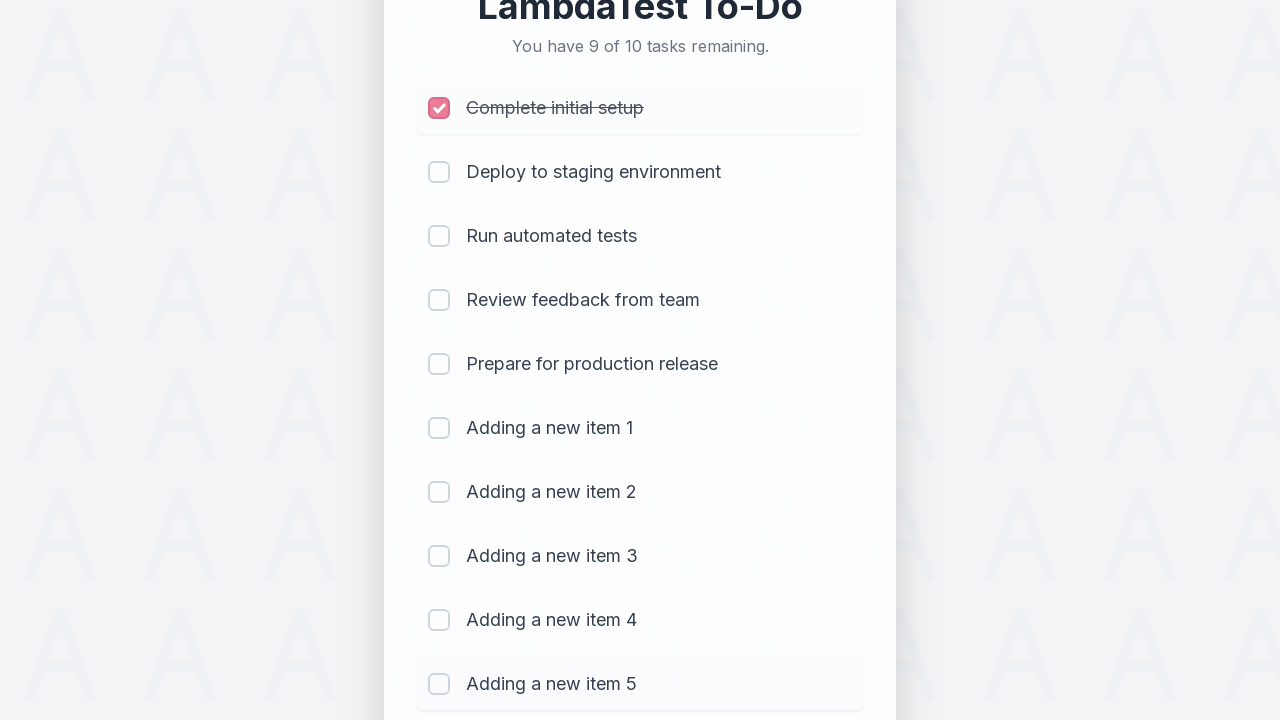

Waited 300ms after checking item 1
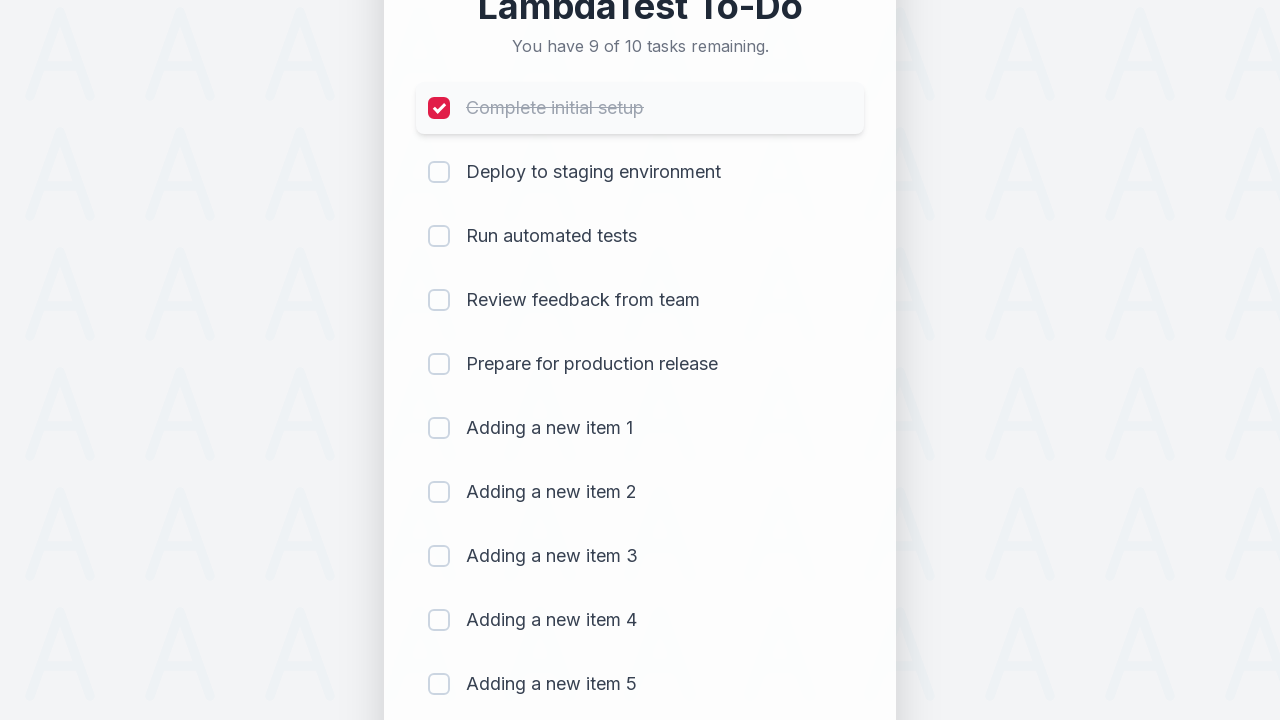

Clicked checkbox for item 2 to mark as completed at (439, 172) on (//input[@type='checkbox'])[2]
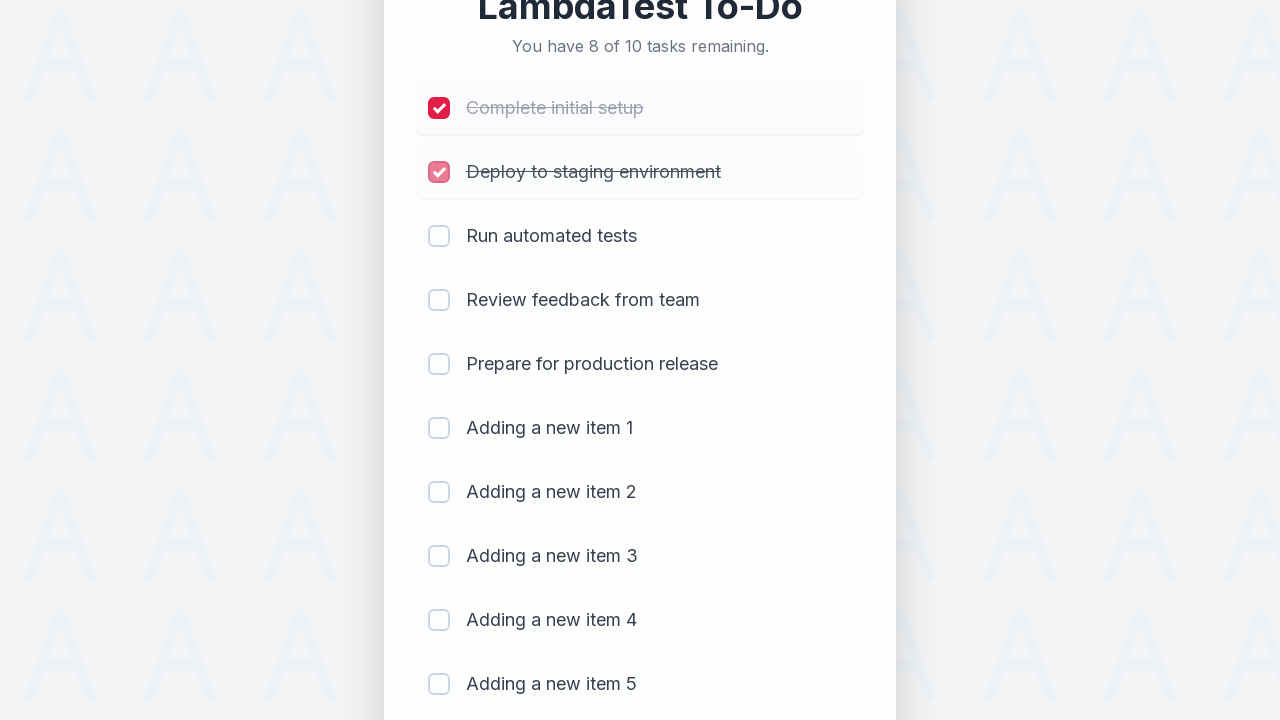

Waited 300ms after checking item 2
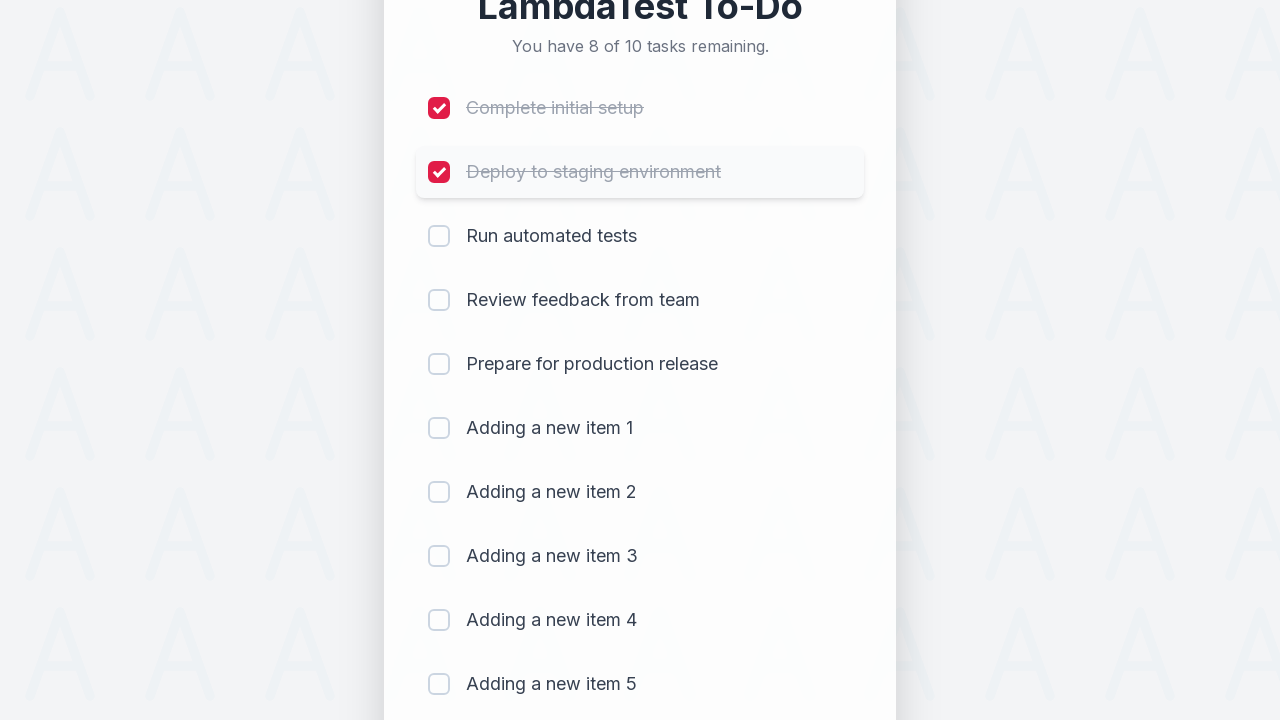

Clicked checkbox for item 3 to mark as completed at (439, 236) on (//input[@type='checkbox'])[3]
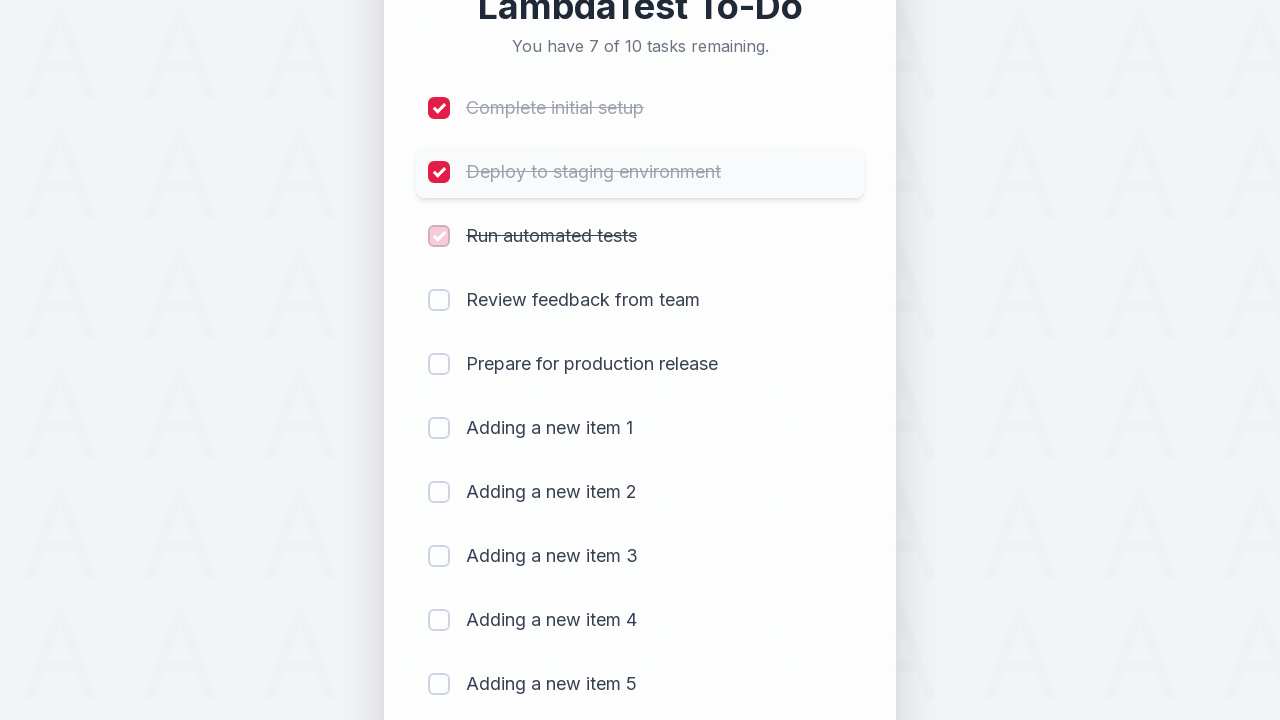

Waited 300ms after checking item 3
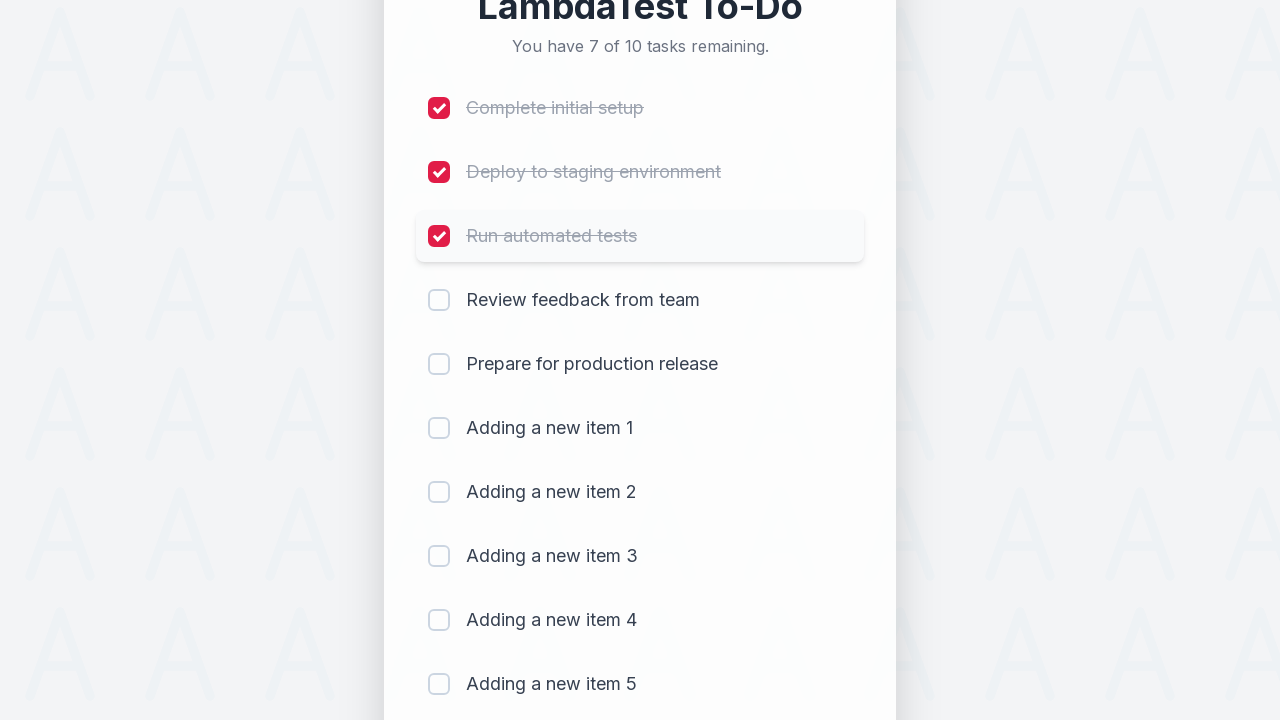

Clicked checkbox for item 4 to mark as completed at (439, 300) on (//input[@type='checkbox'])[4]
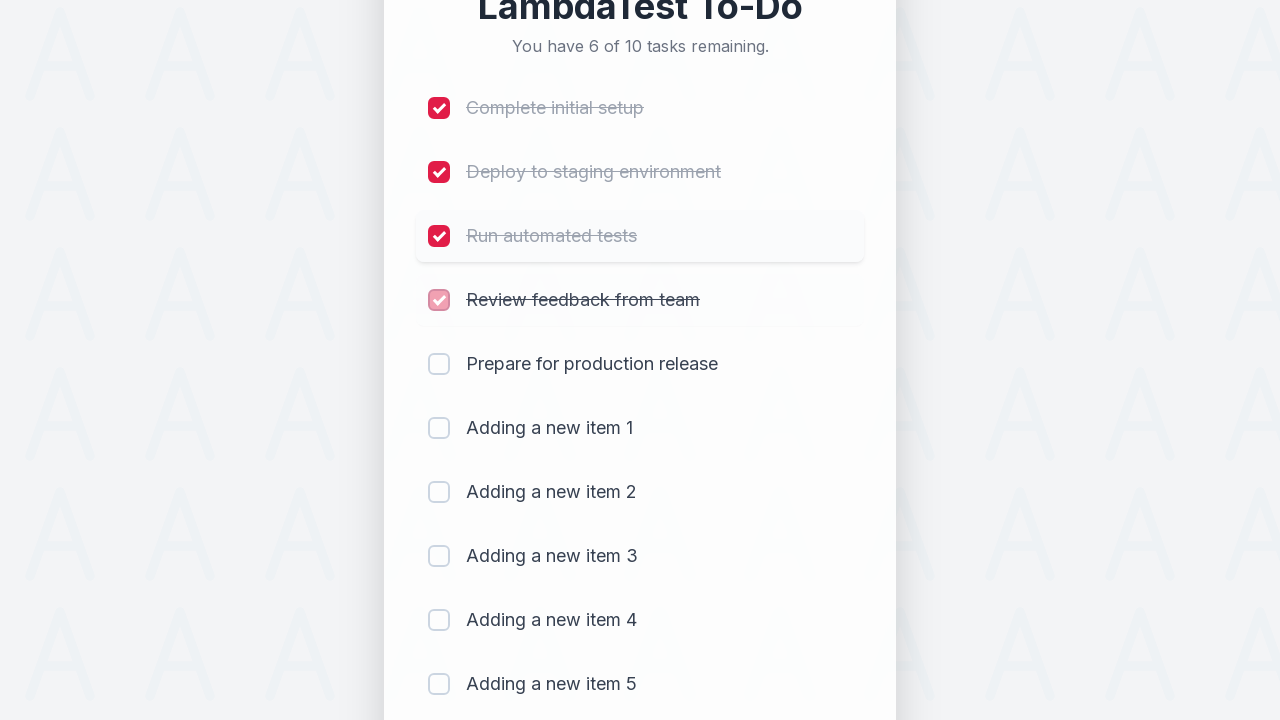

Waited 300ms after checking item 4
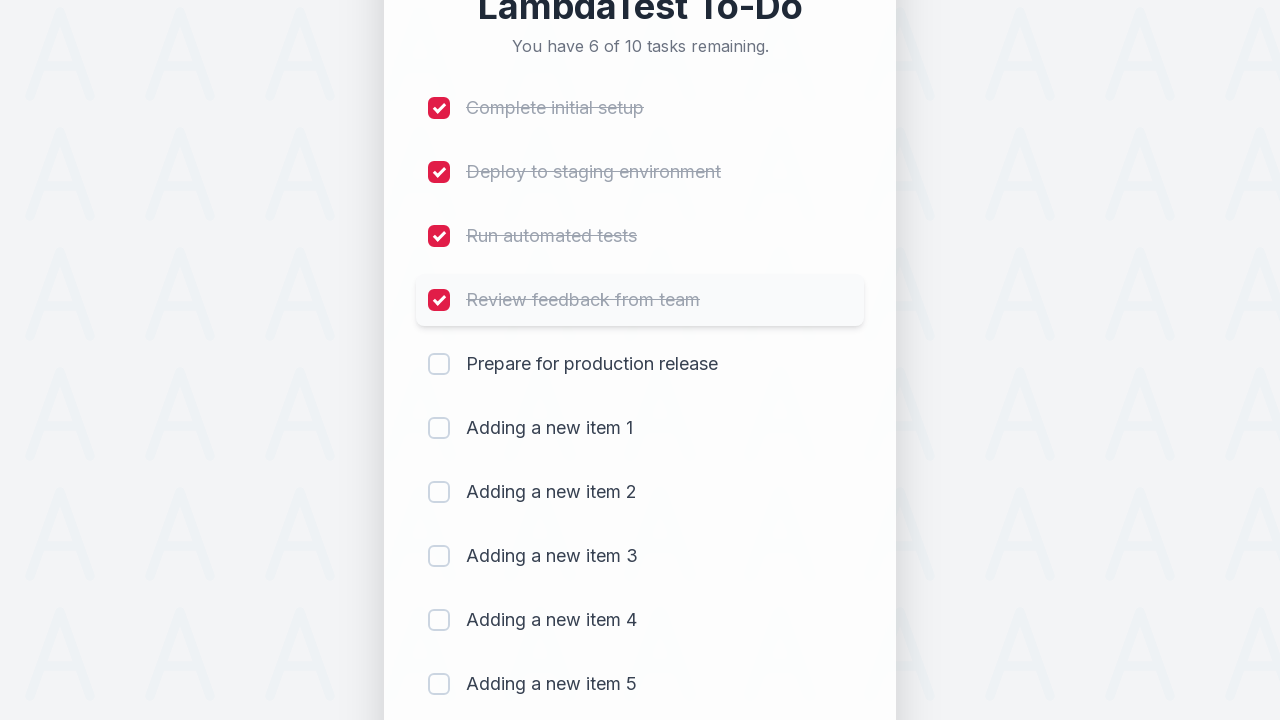

Clicked checkbox for item 5 to mark as completed at (439, 364) on (//input[@type='checkbox'])[5]
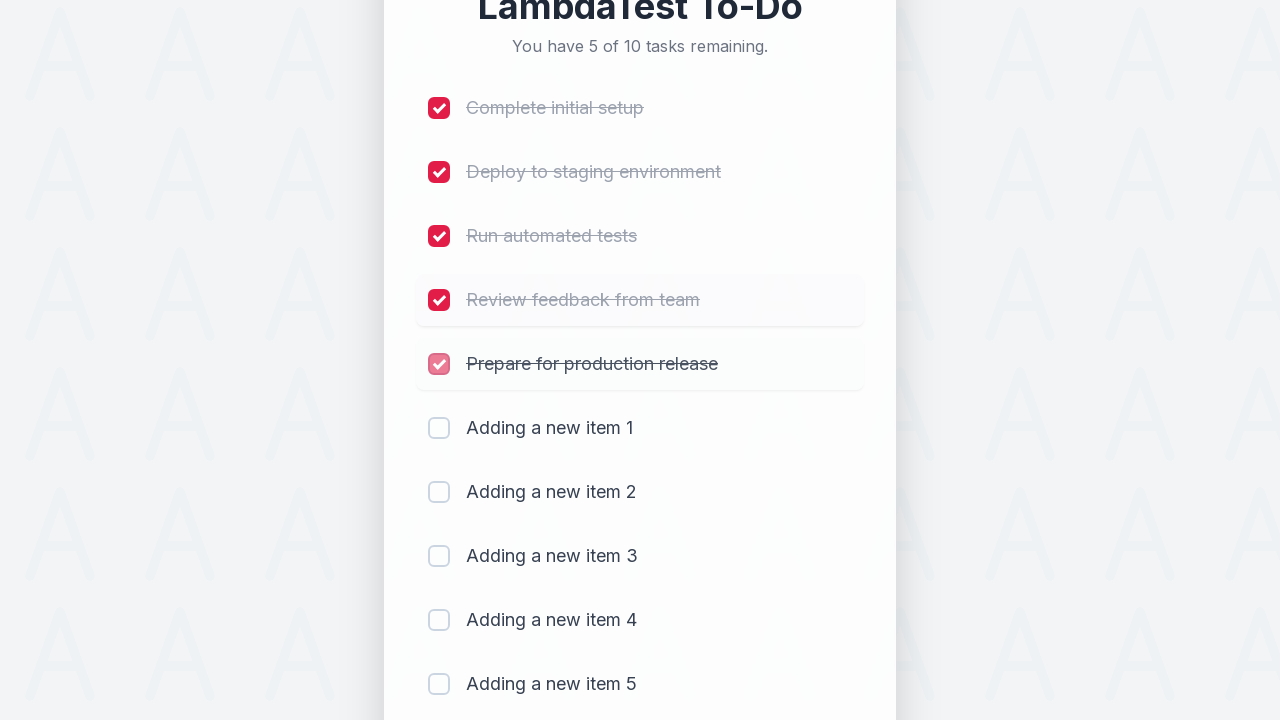

Waited 300ms after checking item 5
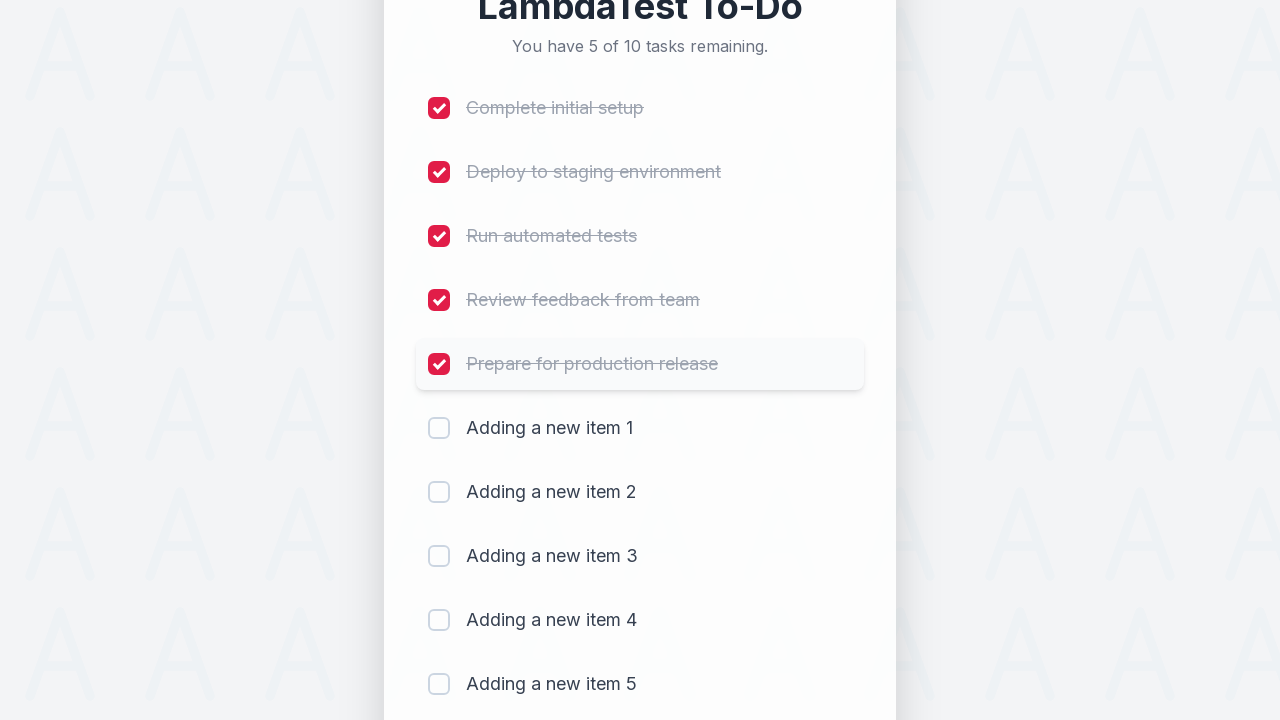

Clicked checkbox for item 6 to mark as completed at (439, 428) on (//input[@type='checkbox'])[6]
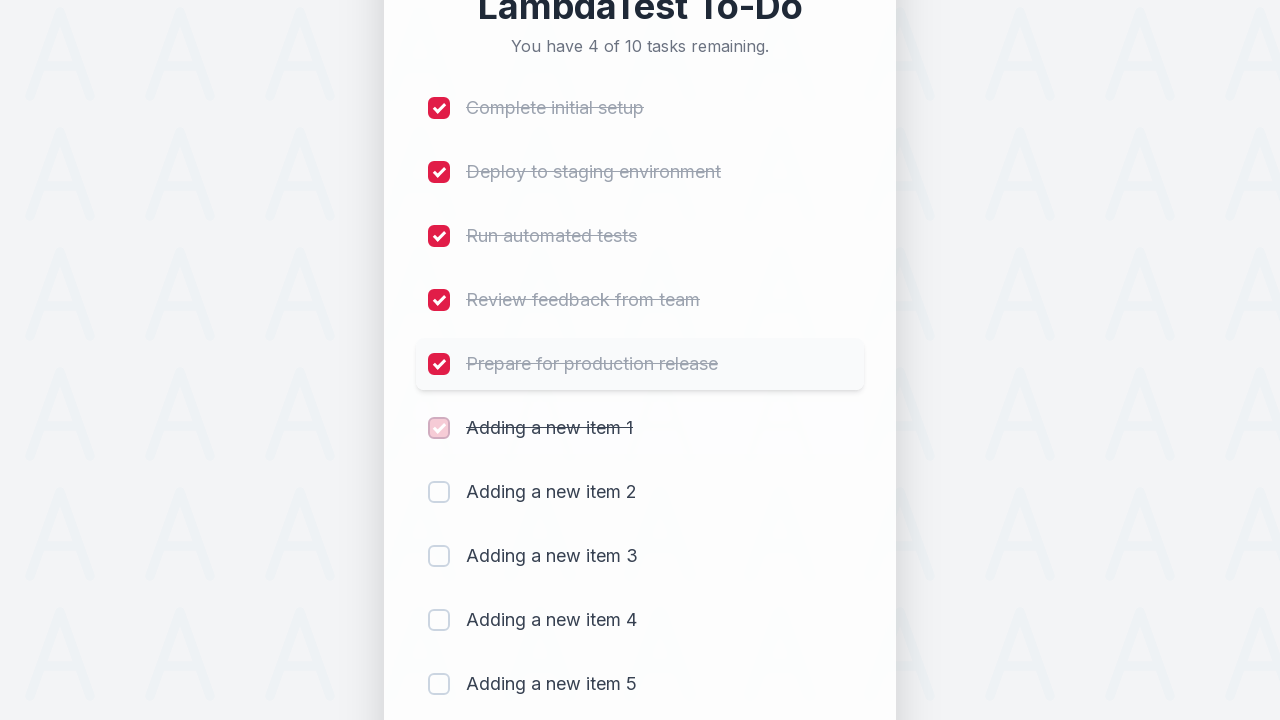

Waited 300ms after checking item 6
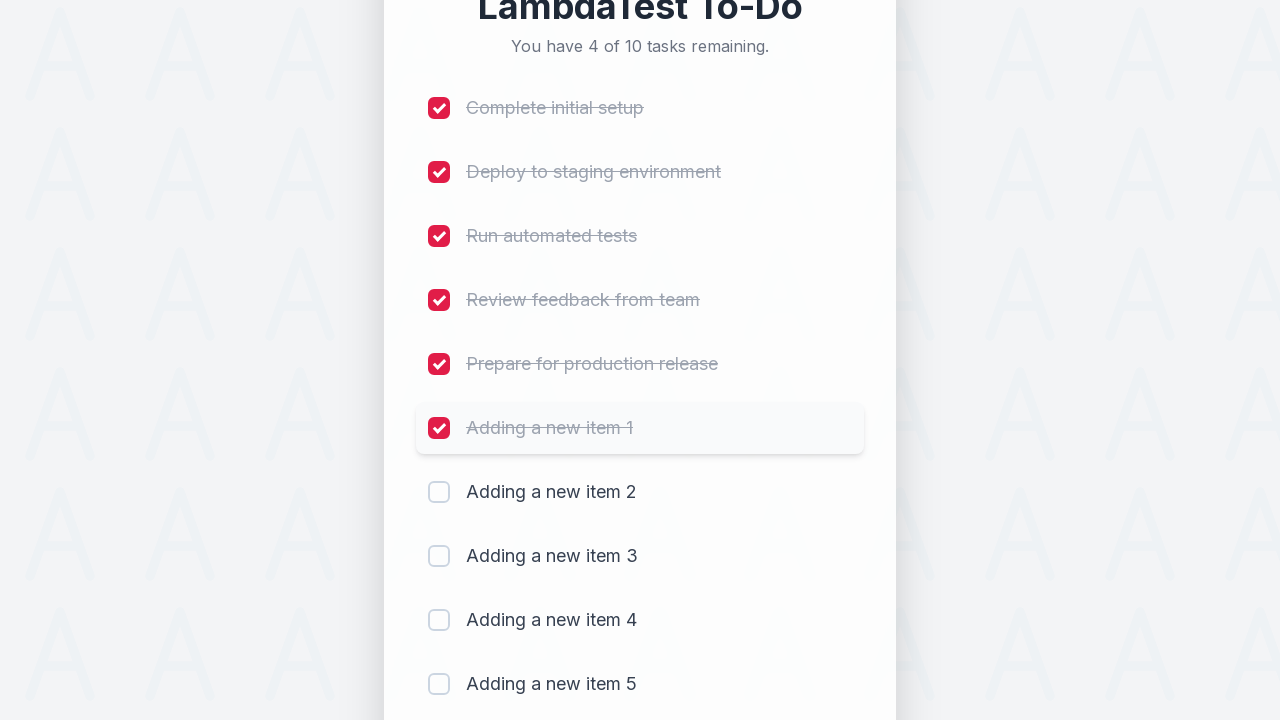

Clicked checkbox for item 7 to mark as completed at (439, 492) on (//input[@type='checkbox'])[7]
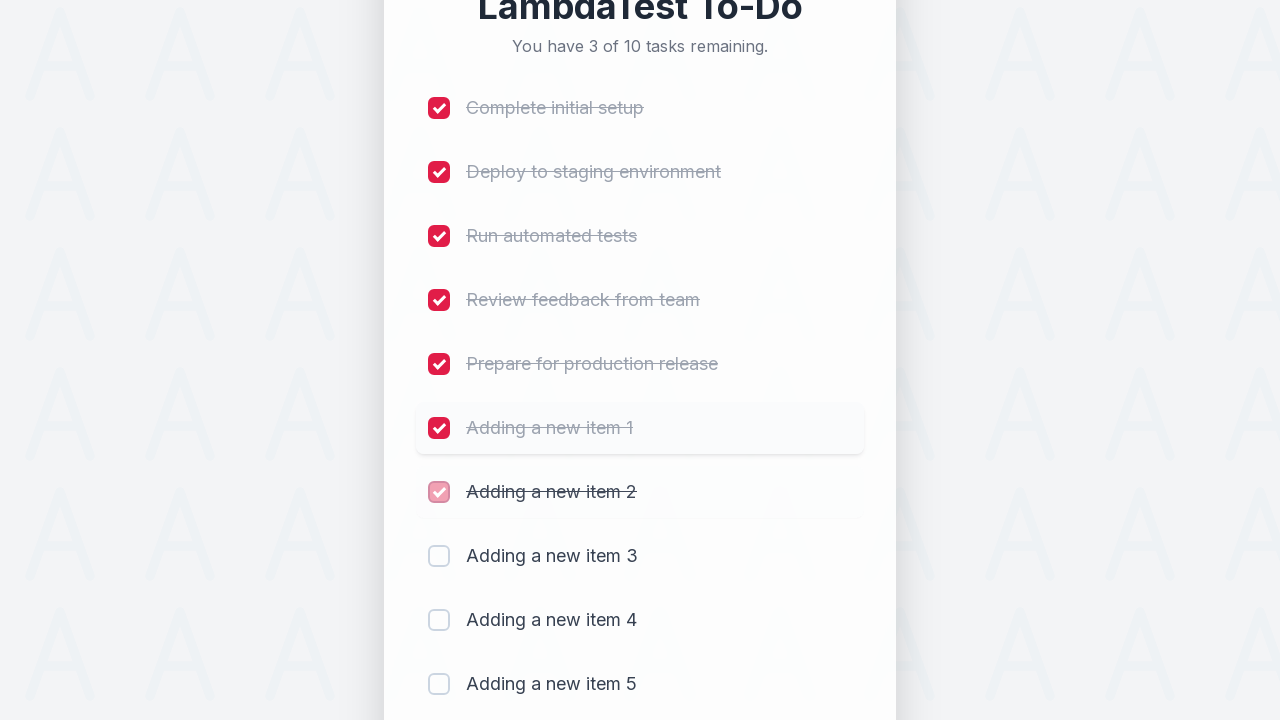

Waited 300ms after checking item 7
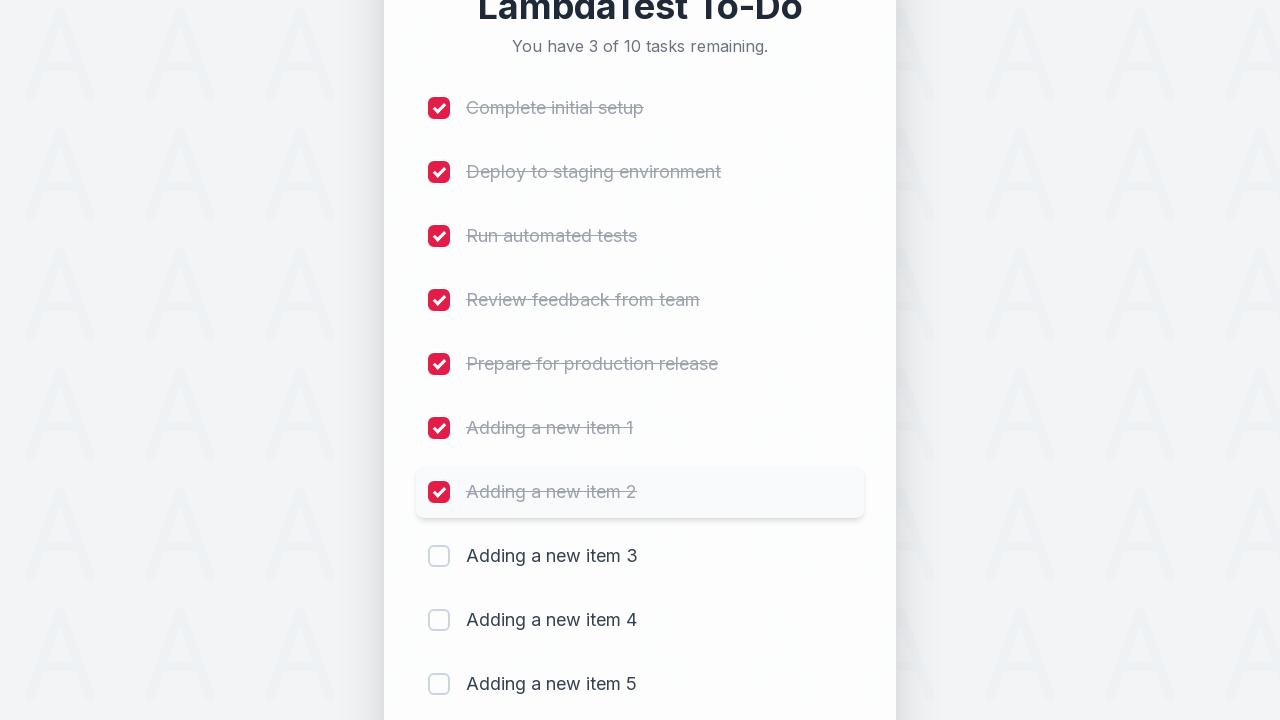

Clicked checkbox for item 8 to mark as completed at (439, 556) on (//input[@type='checkbox'])[8]
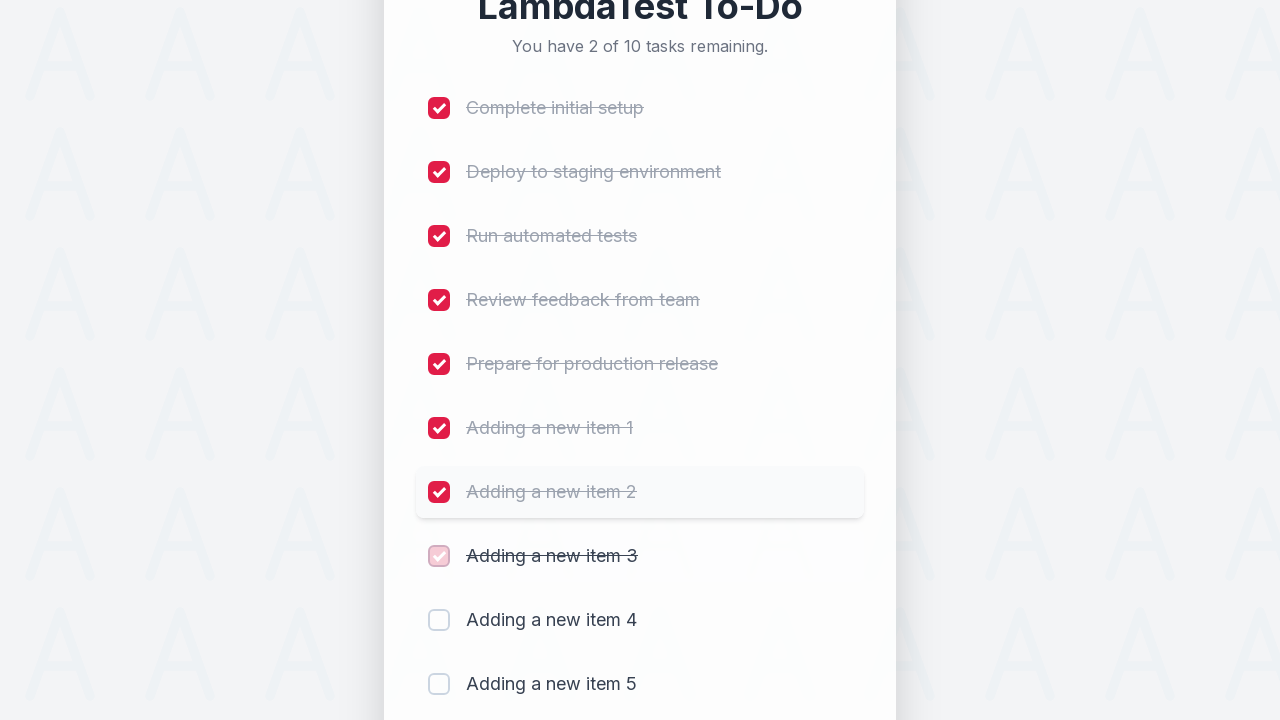

Waited 300ms after checking item 8
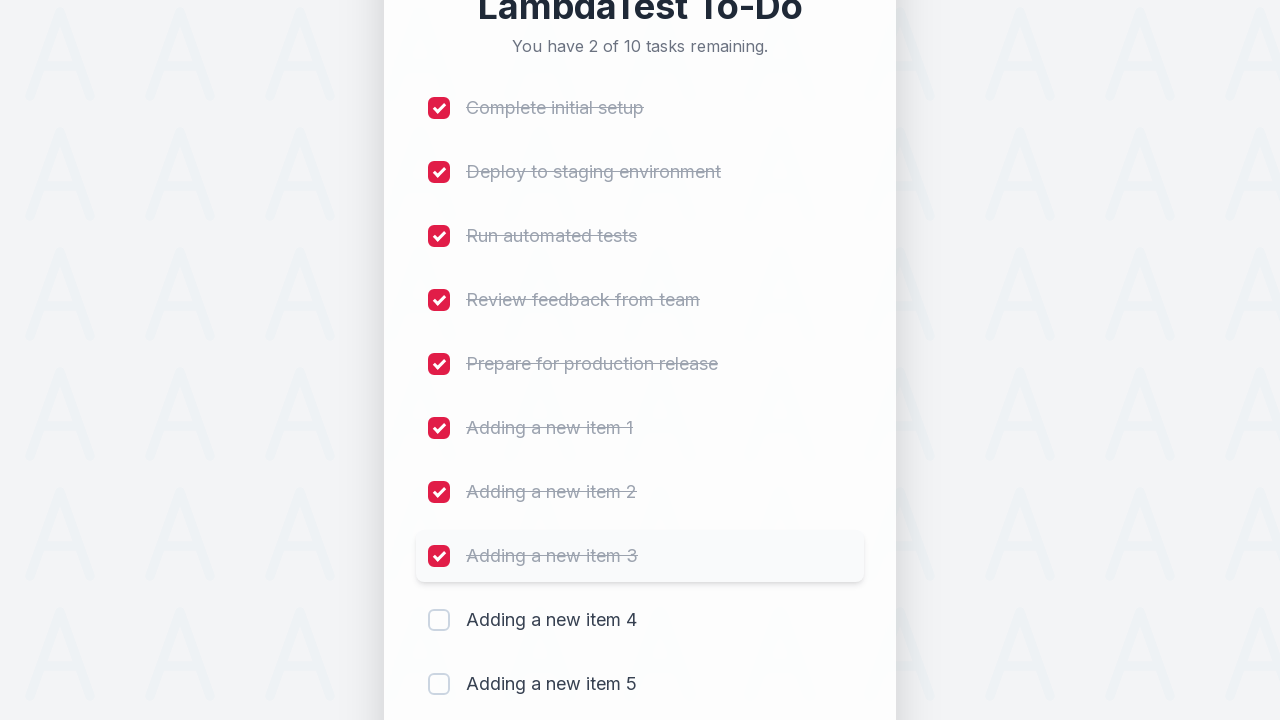

Clicked checkbox for item 9 to mark as completed at (439, 620) on (//input[@type='checkbox'])[9]
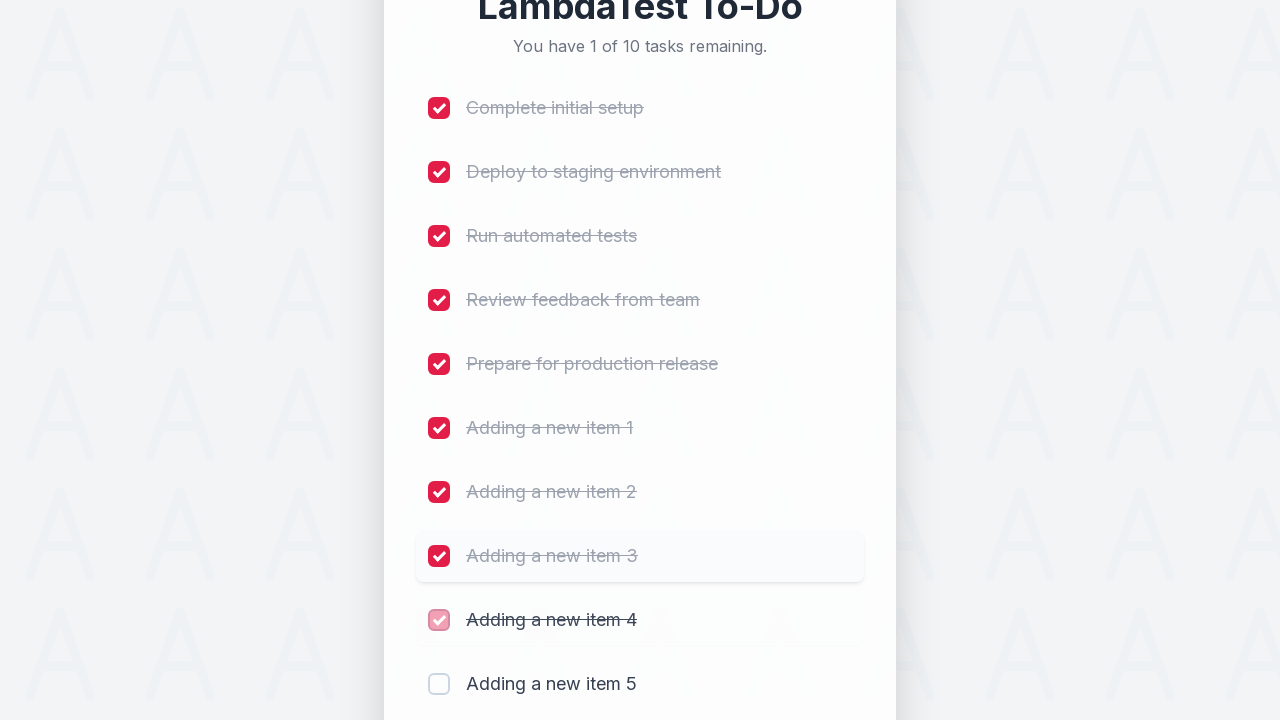

Waited 300ms after checking item 9
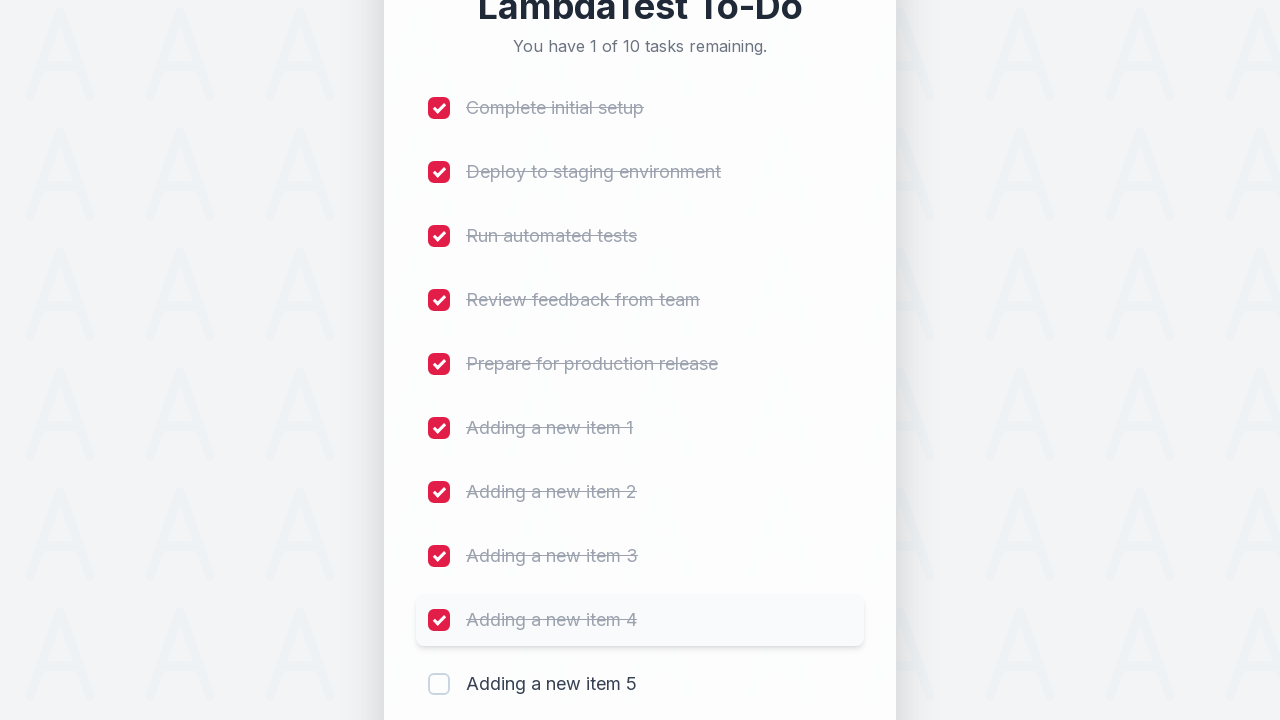

Waited 500ms for final state to stabilize
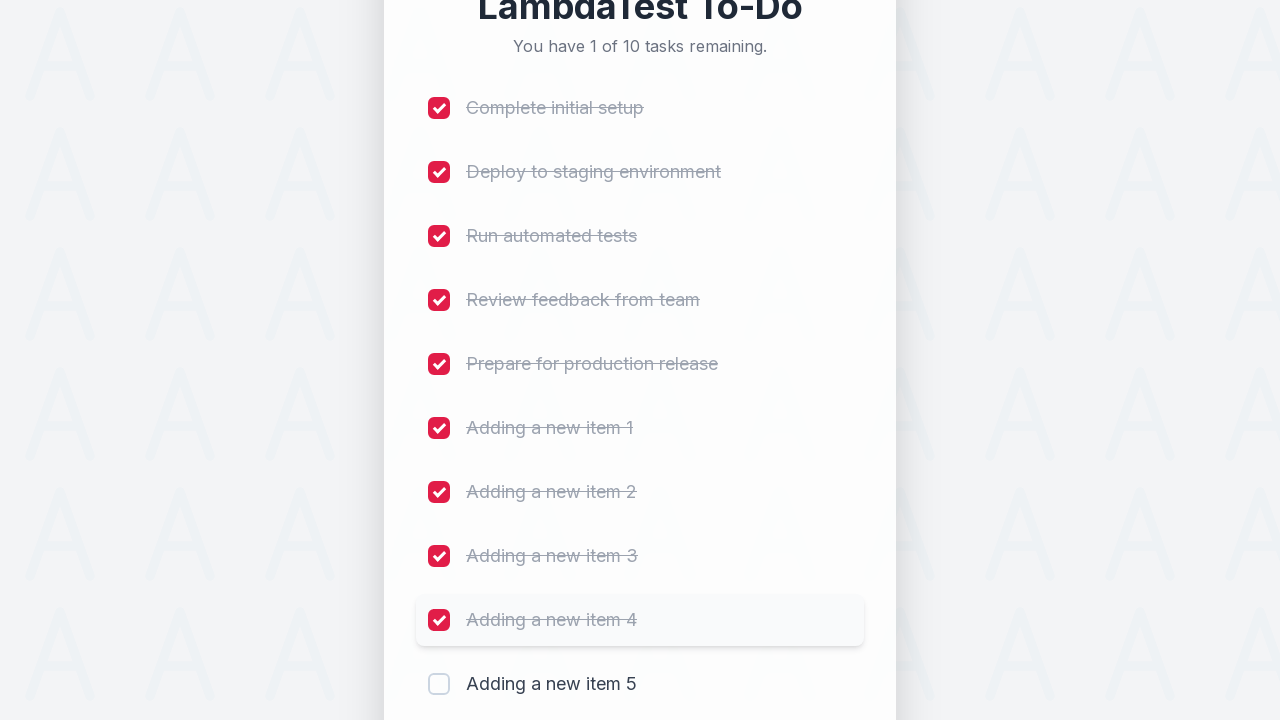

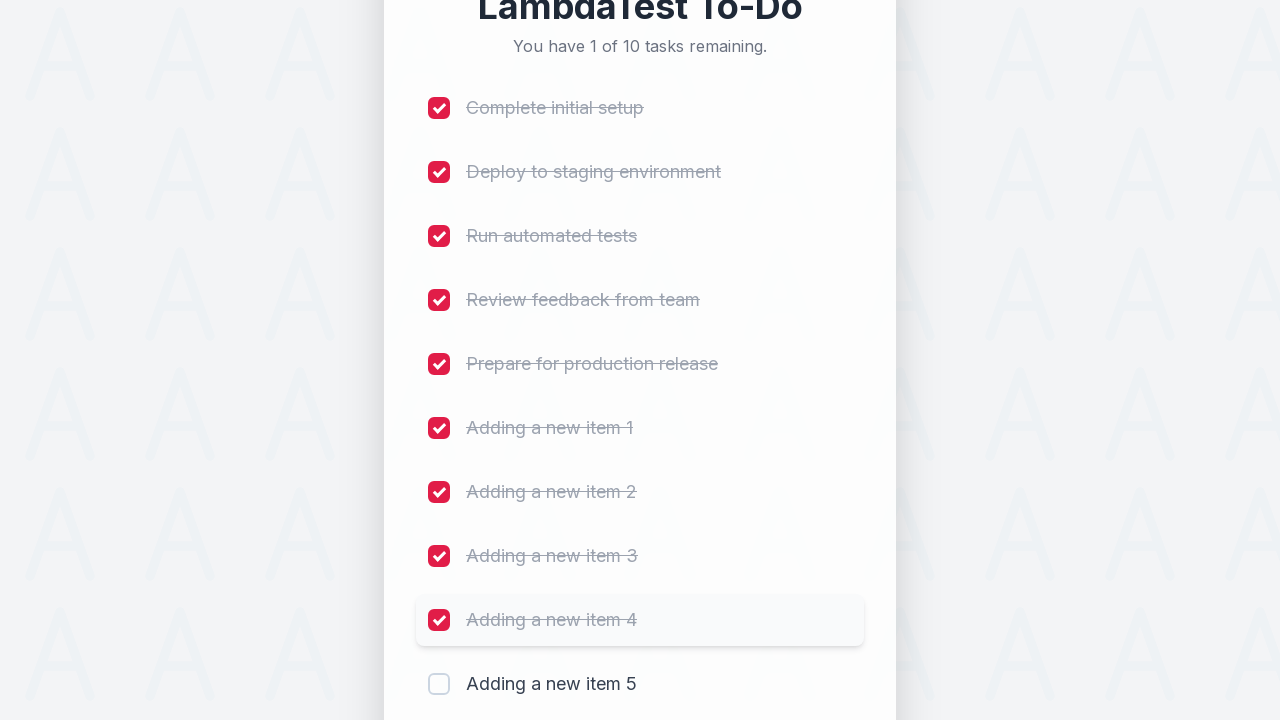